Tests the testing environment by navigating to the main page, checking if the page loads with content, verifying React app presence, then testing multiple application screens for loading status.

Starting URL: https://sentiatest.financeflo.ai

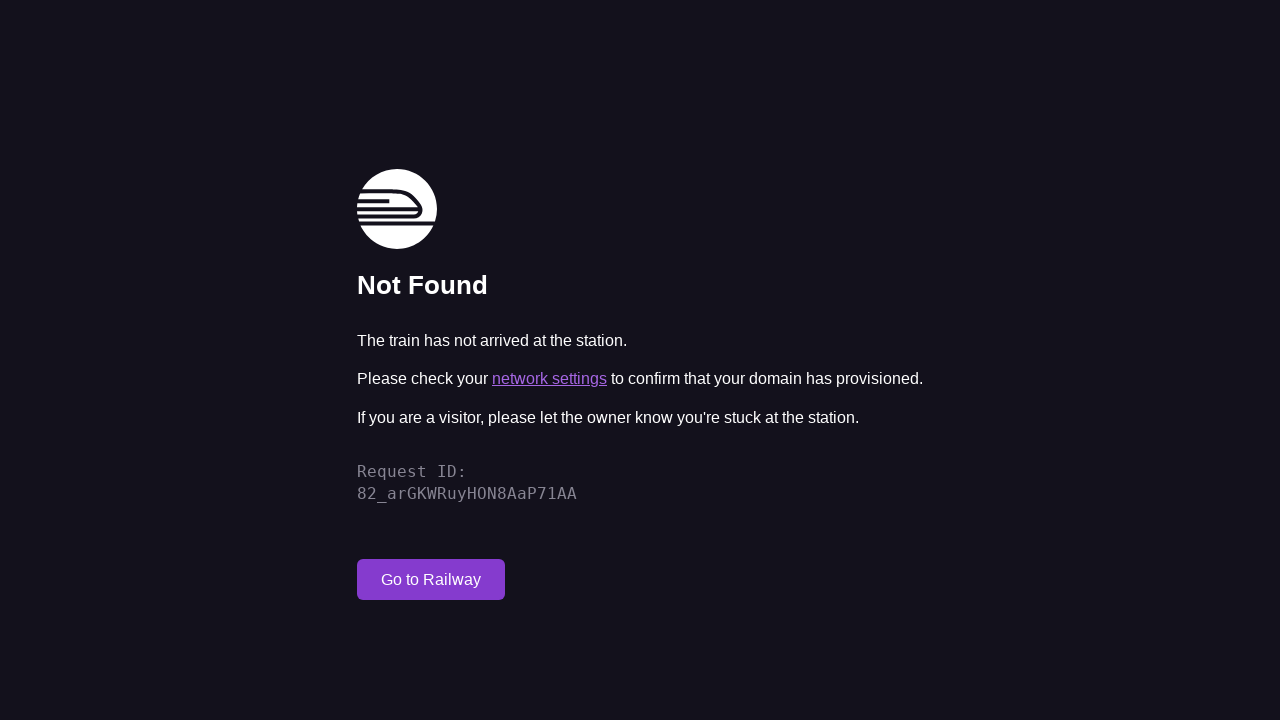

Waited for page to load with networkidle state
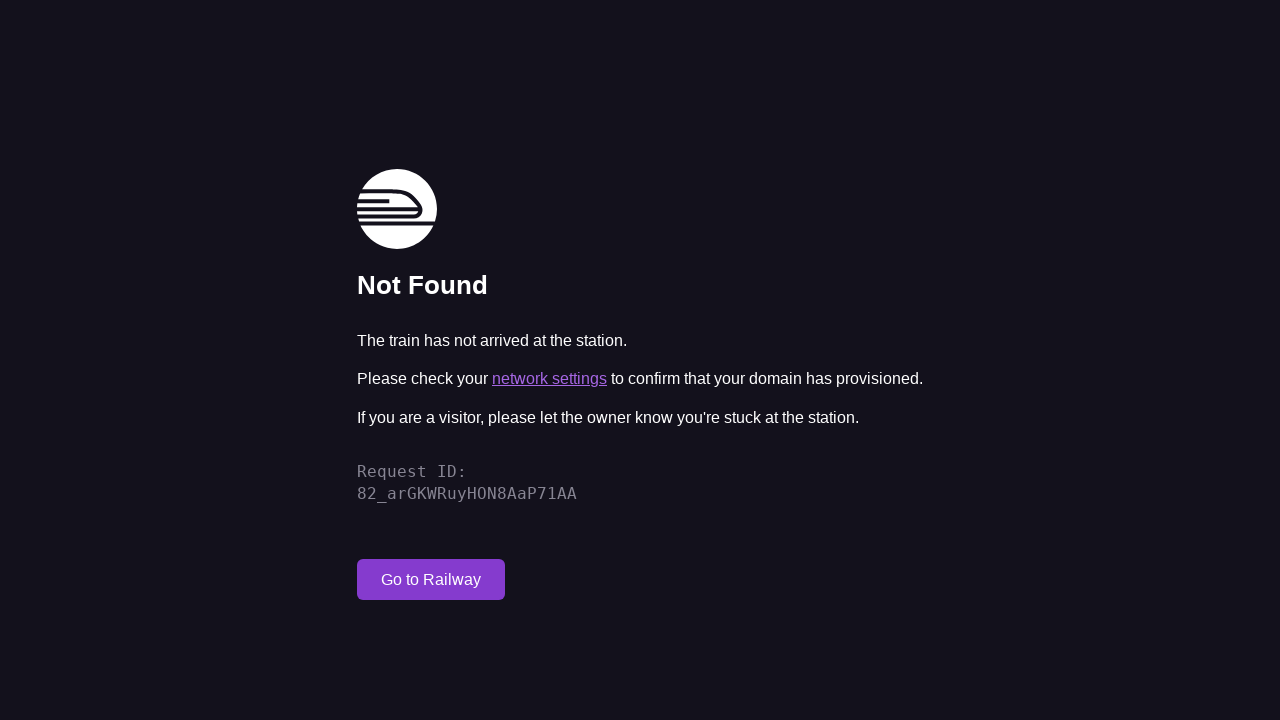

Retrieved body content from page
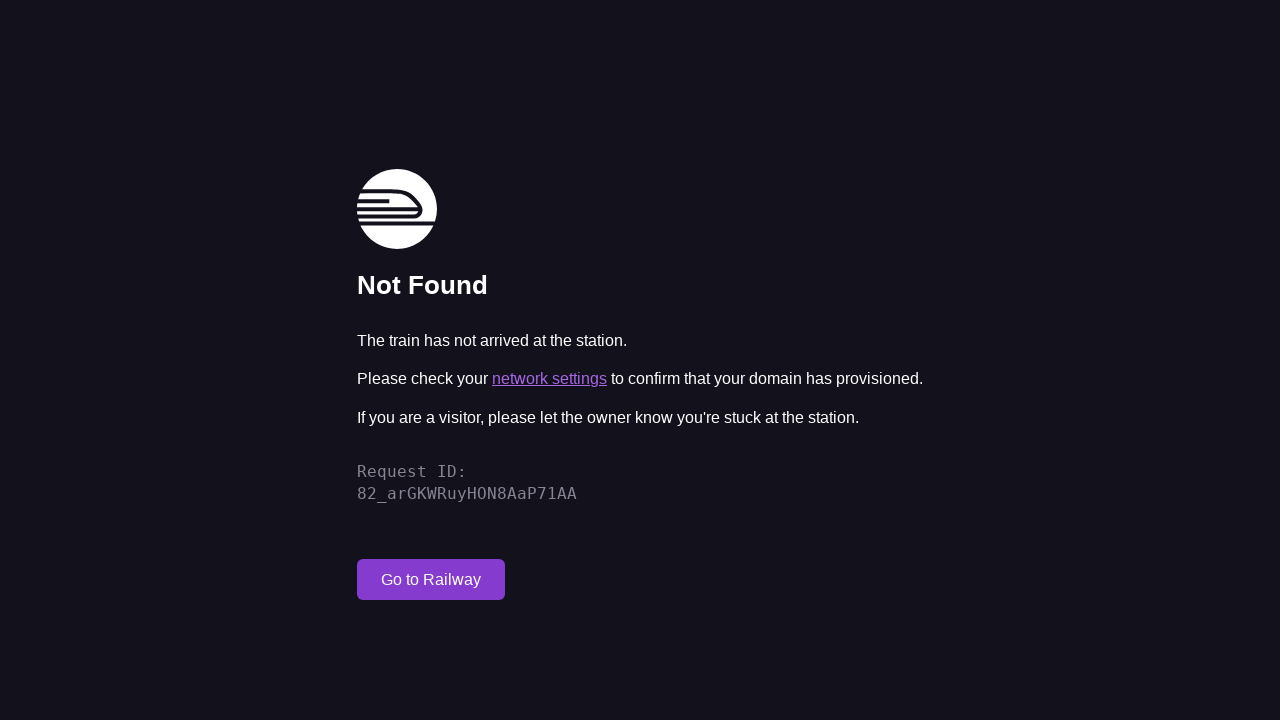

Verified page has sufficient content (>100 characters)
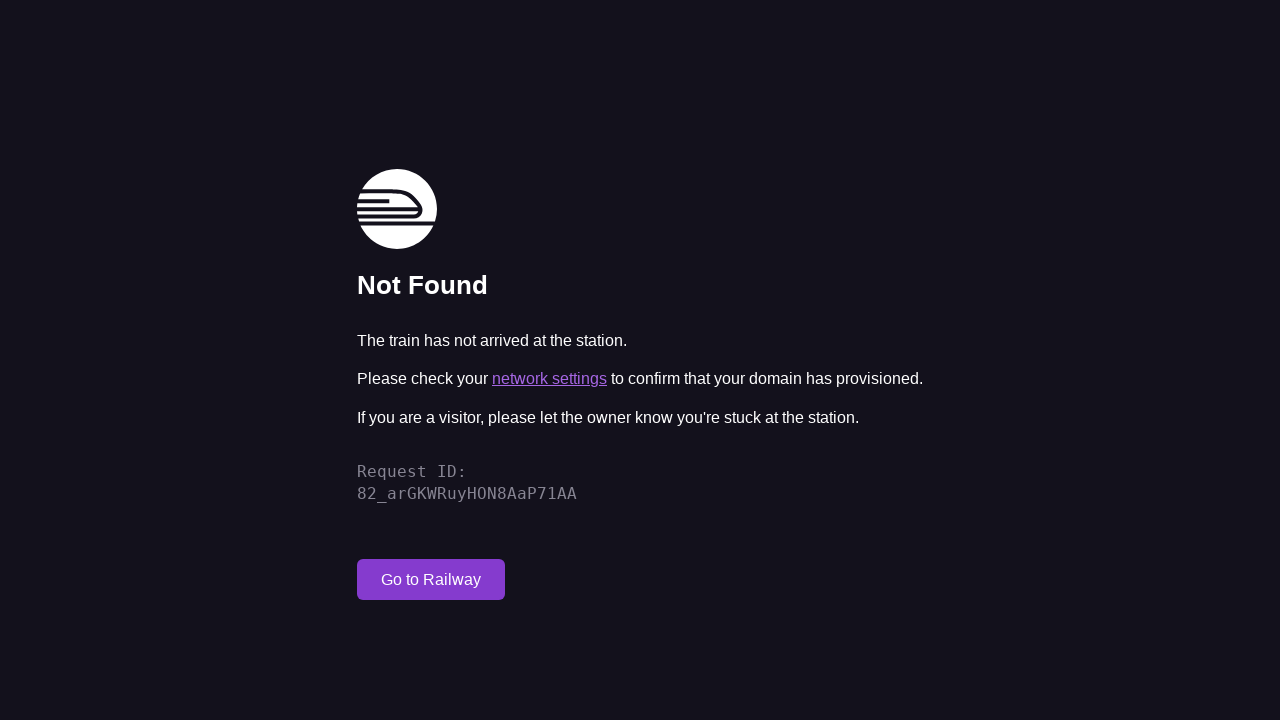

Checked for React app presence on page
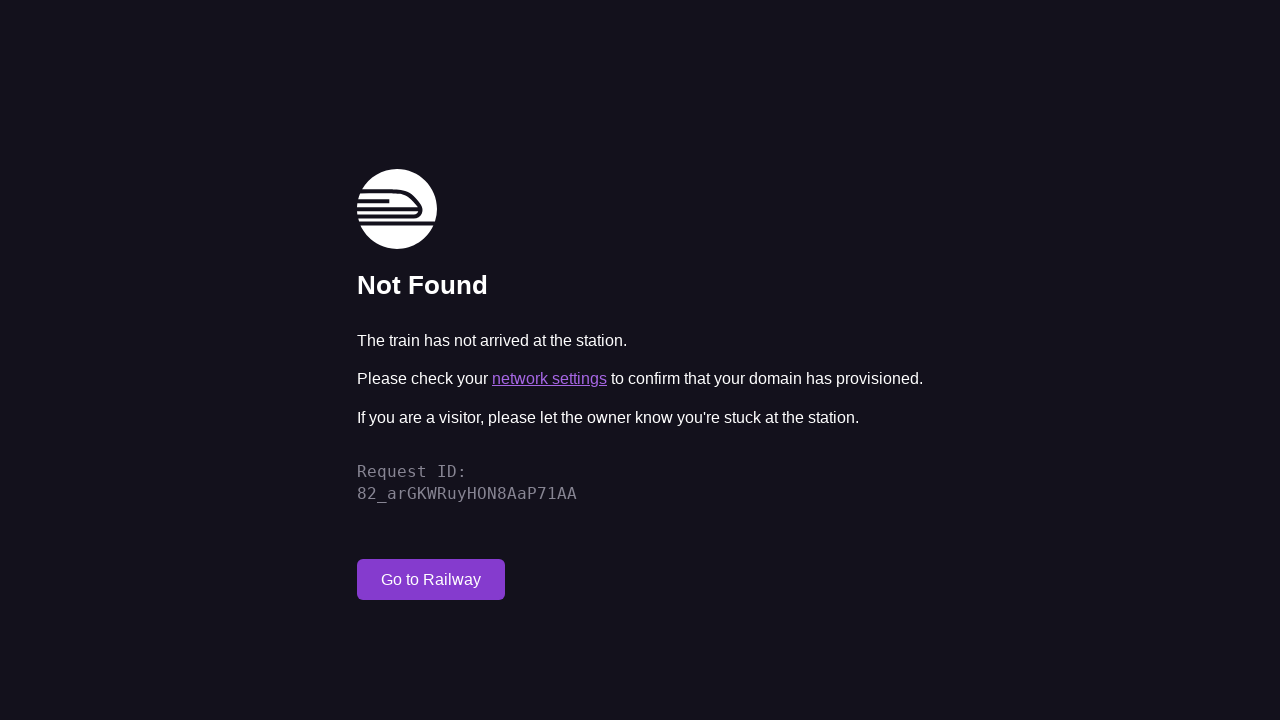

Retrieved page title: 404 Not Found
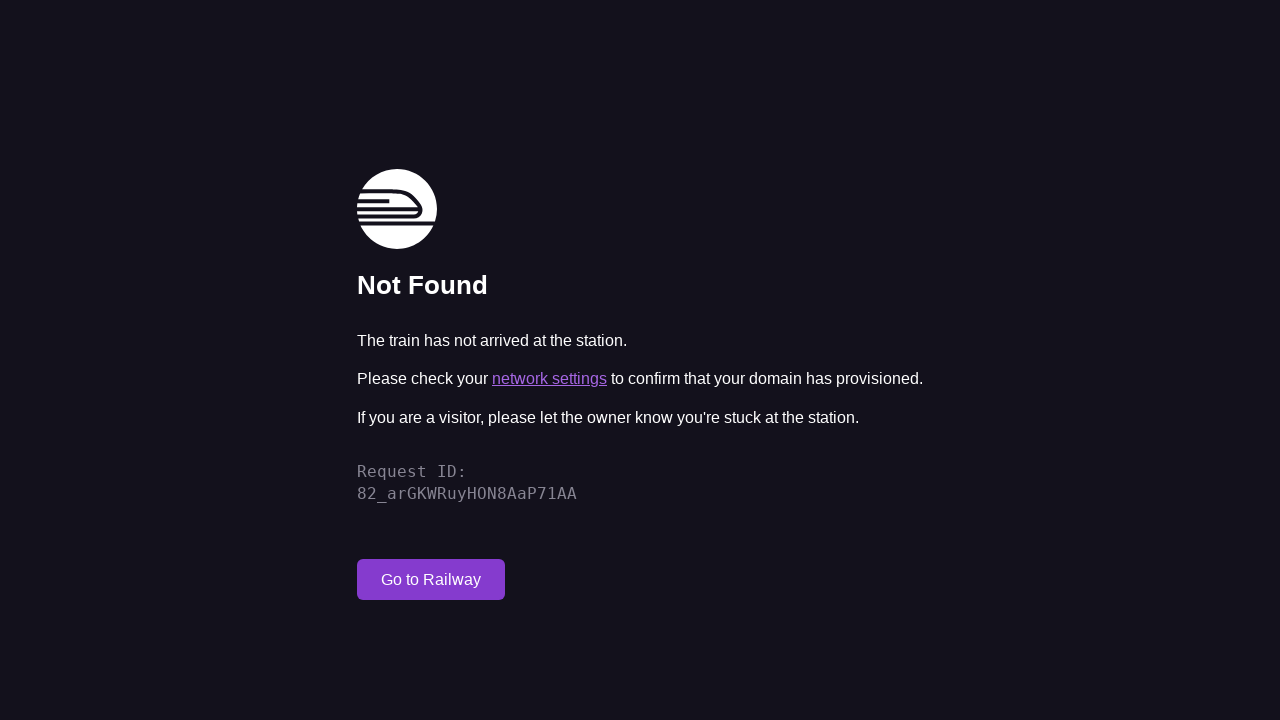

Navigated to screen: /
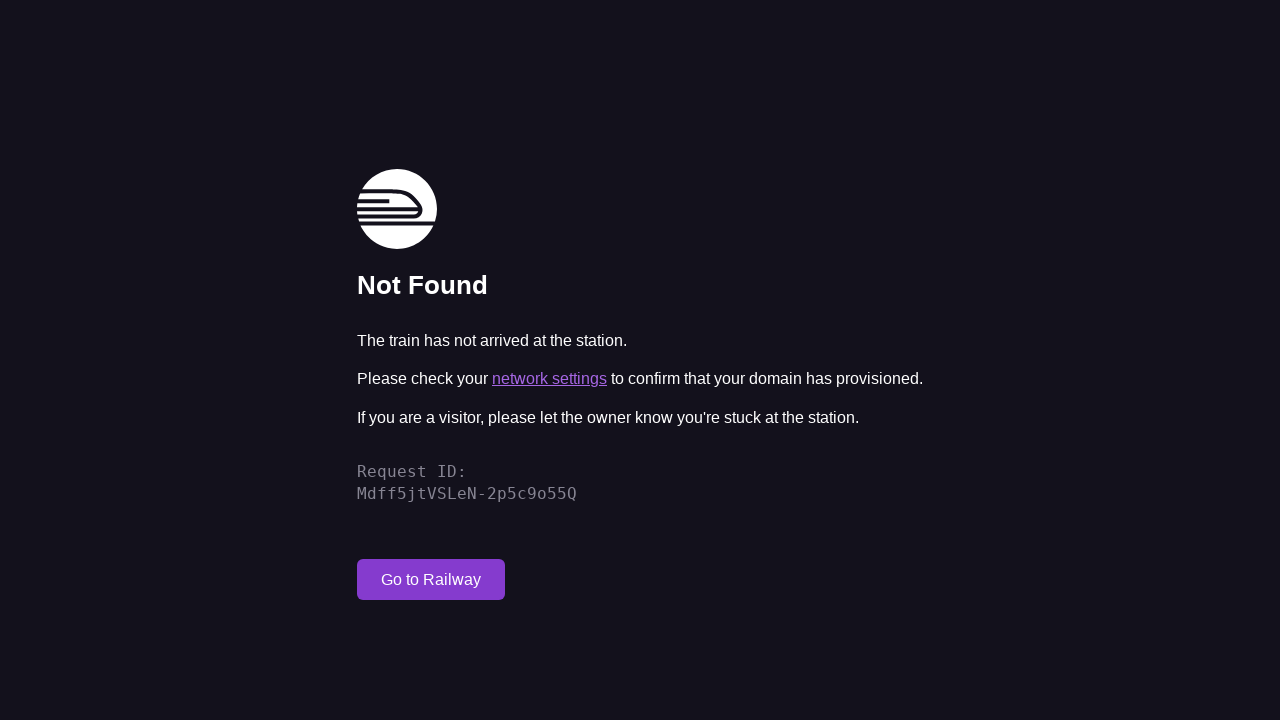

Waited for screen / to load with networkidle state
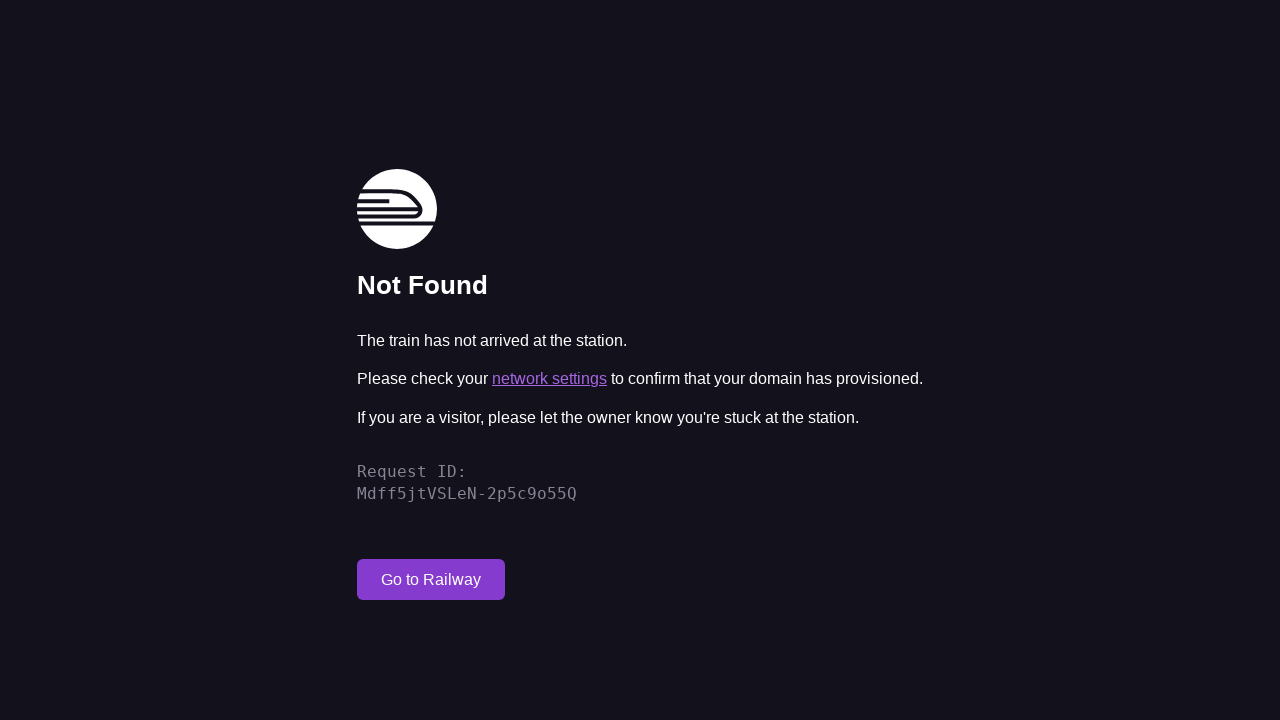

Retrieved body content from screen /
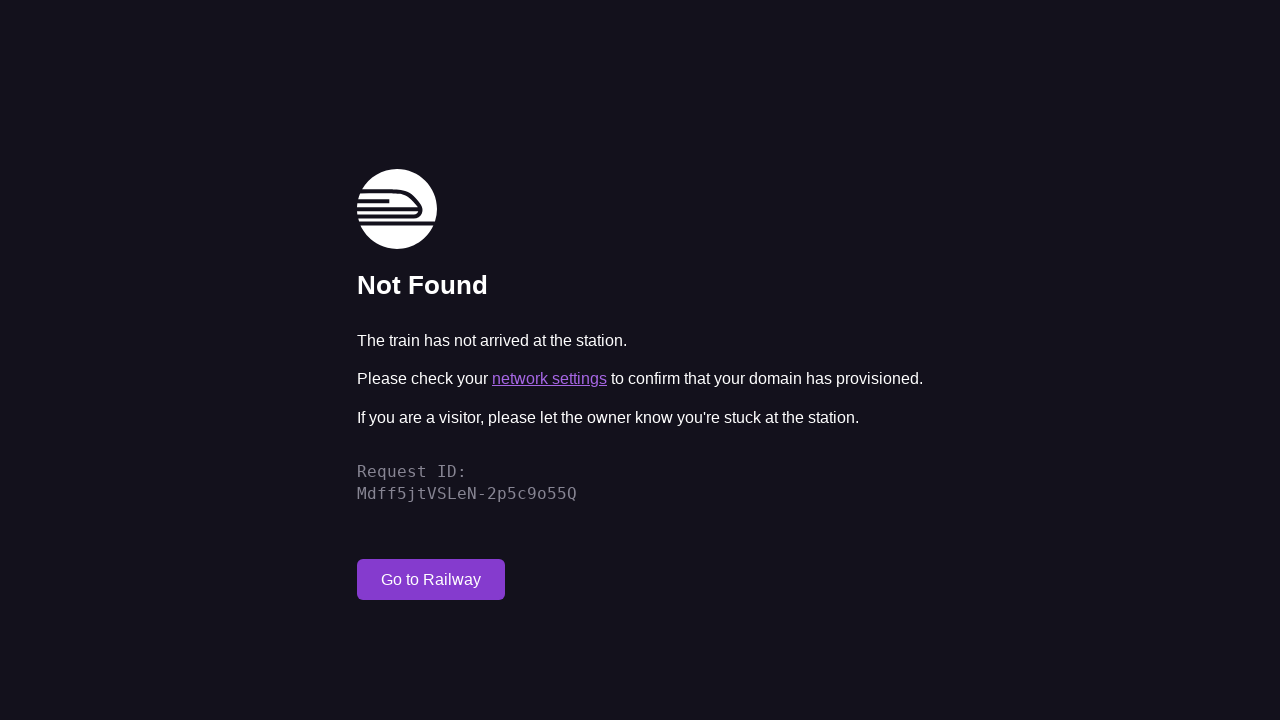

Navigated to screen: /dashboard
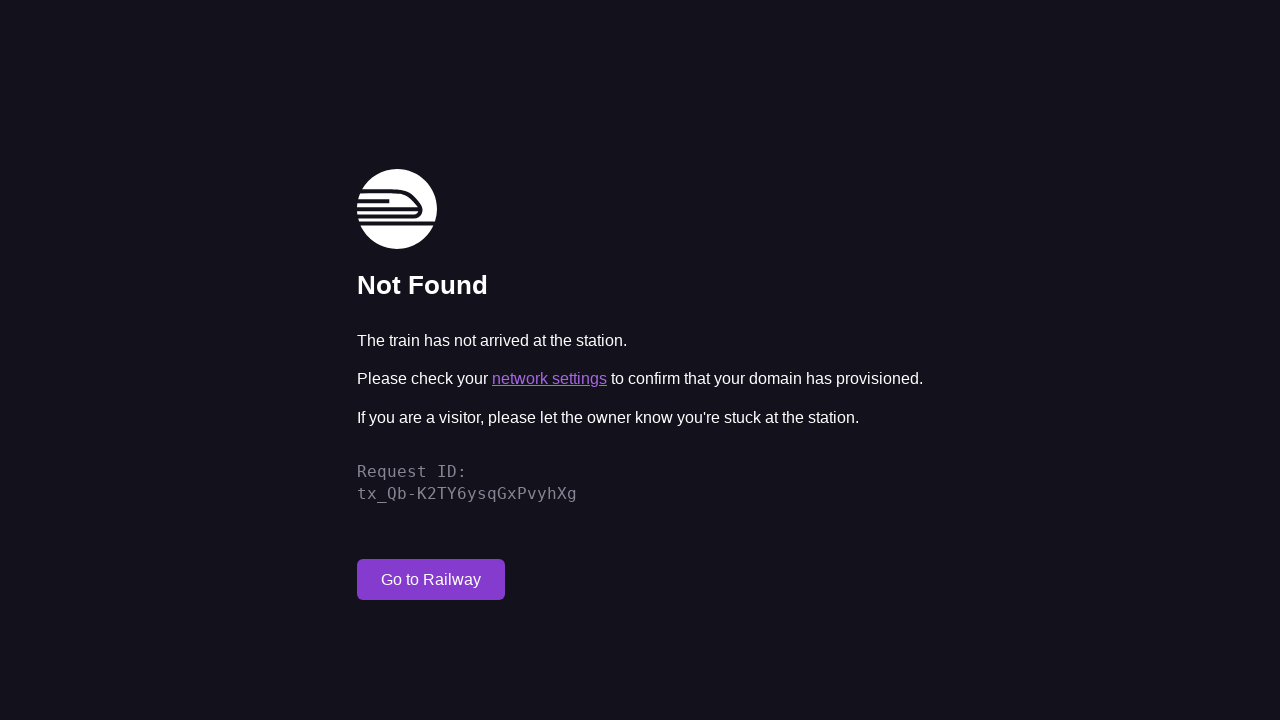

Waited for screen /dashboard to load with networkidle state
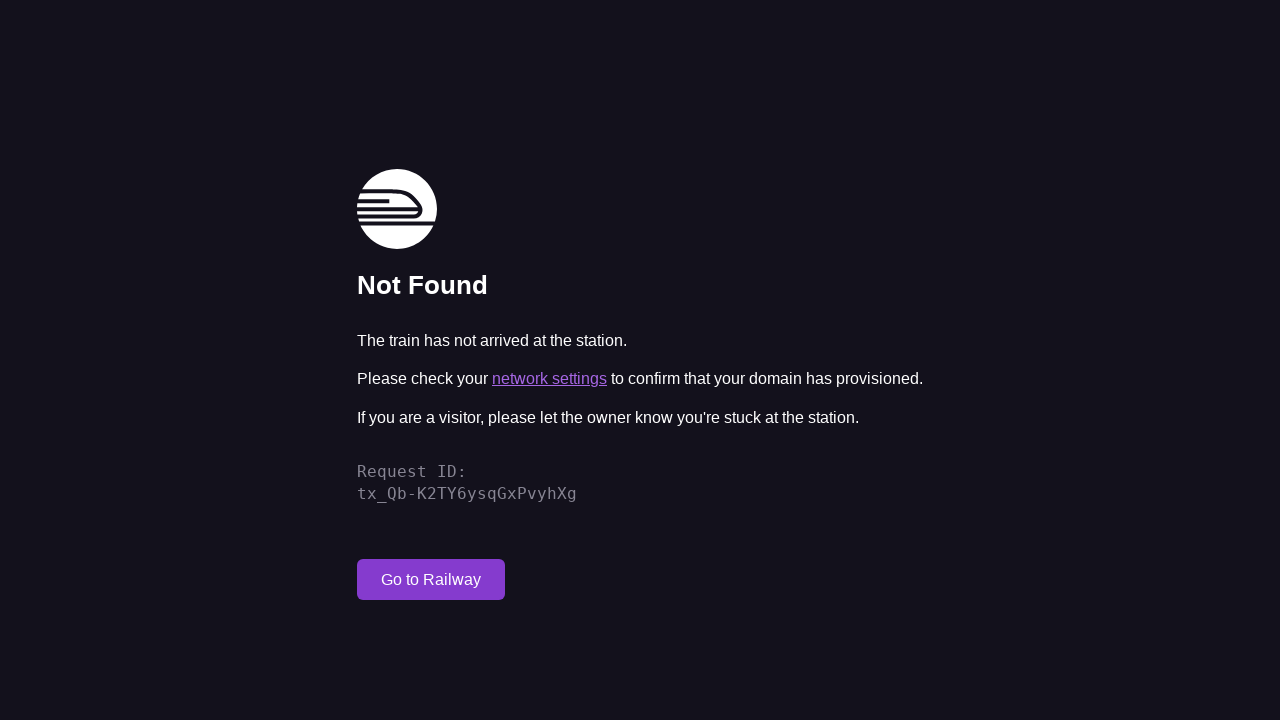

Retrieved body content from screen /dashboard
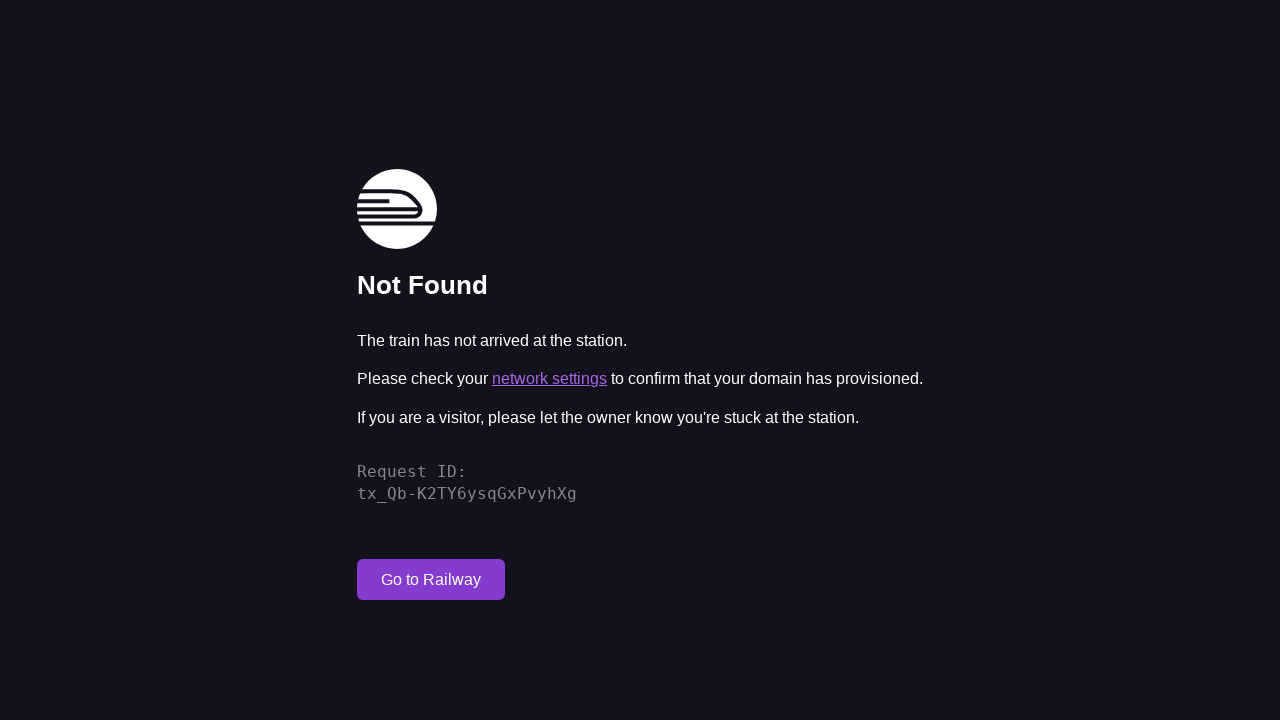

Navigated to screen: /working-capital
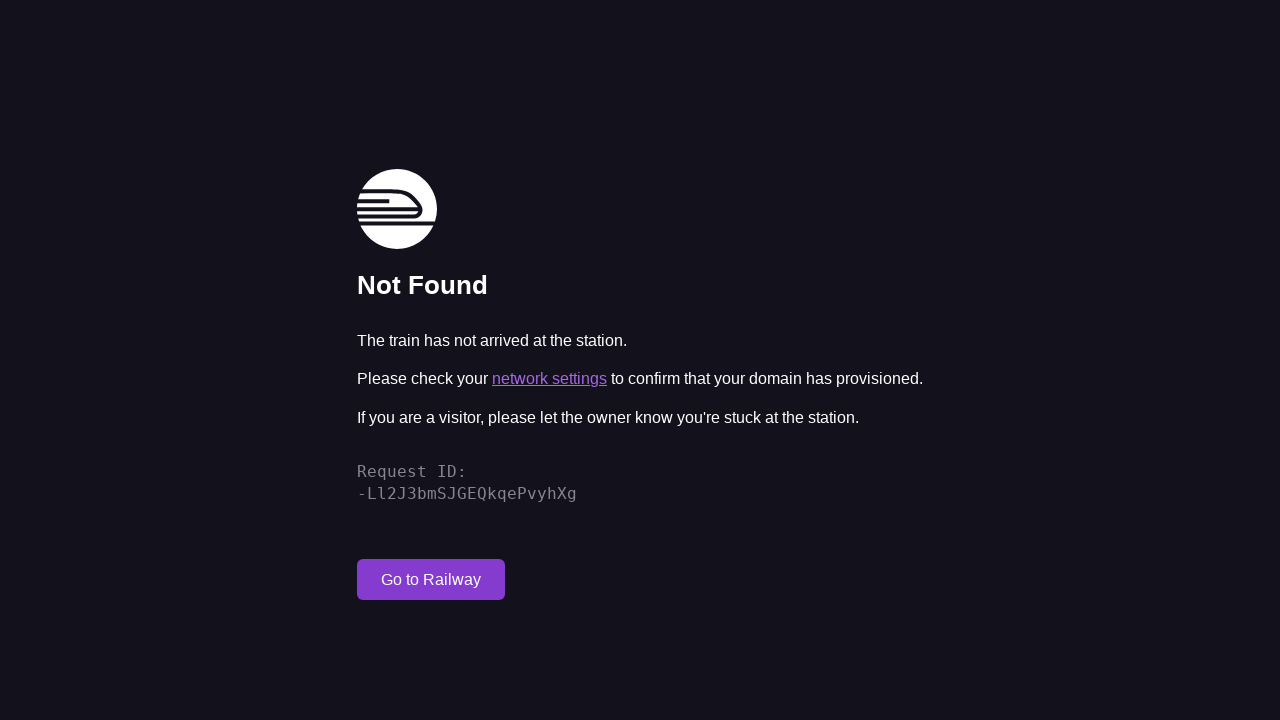

Waited for screen /working-capital to load with networkidle state
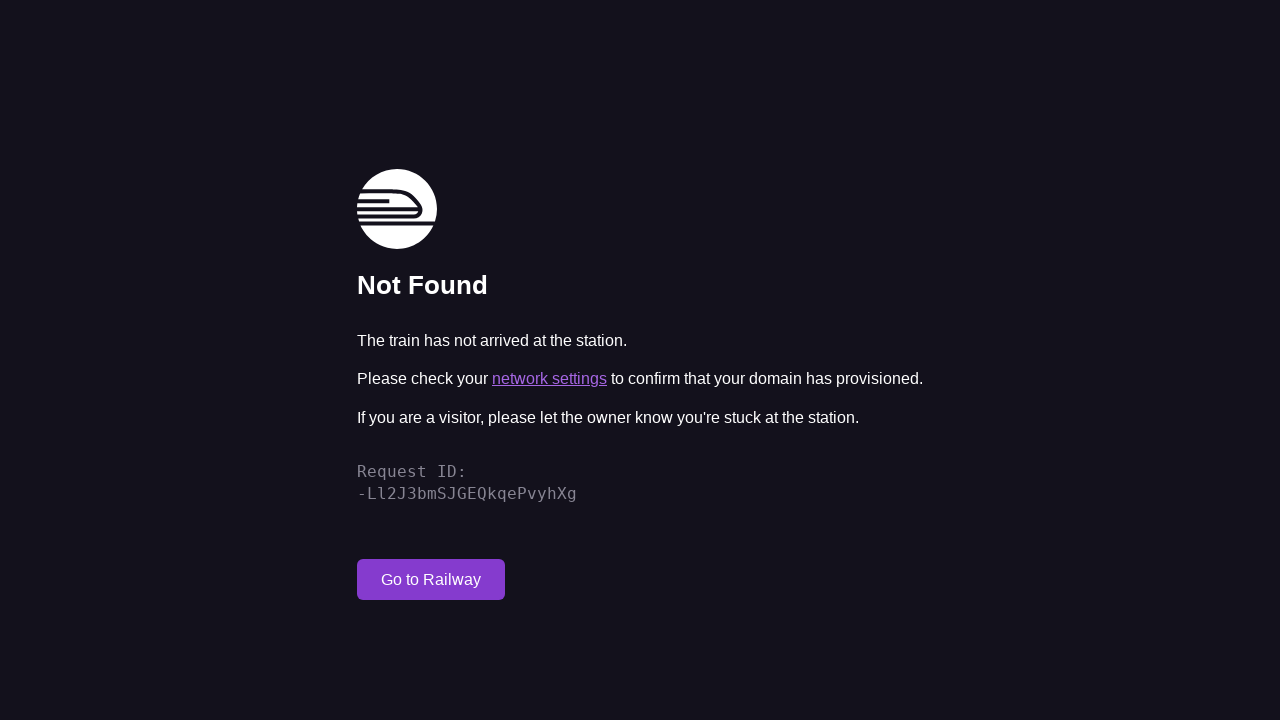

Retrieved body content from screen /working-capital
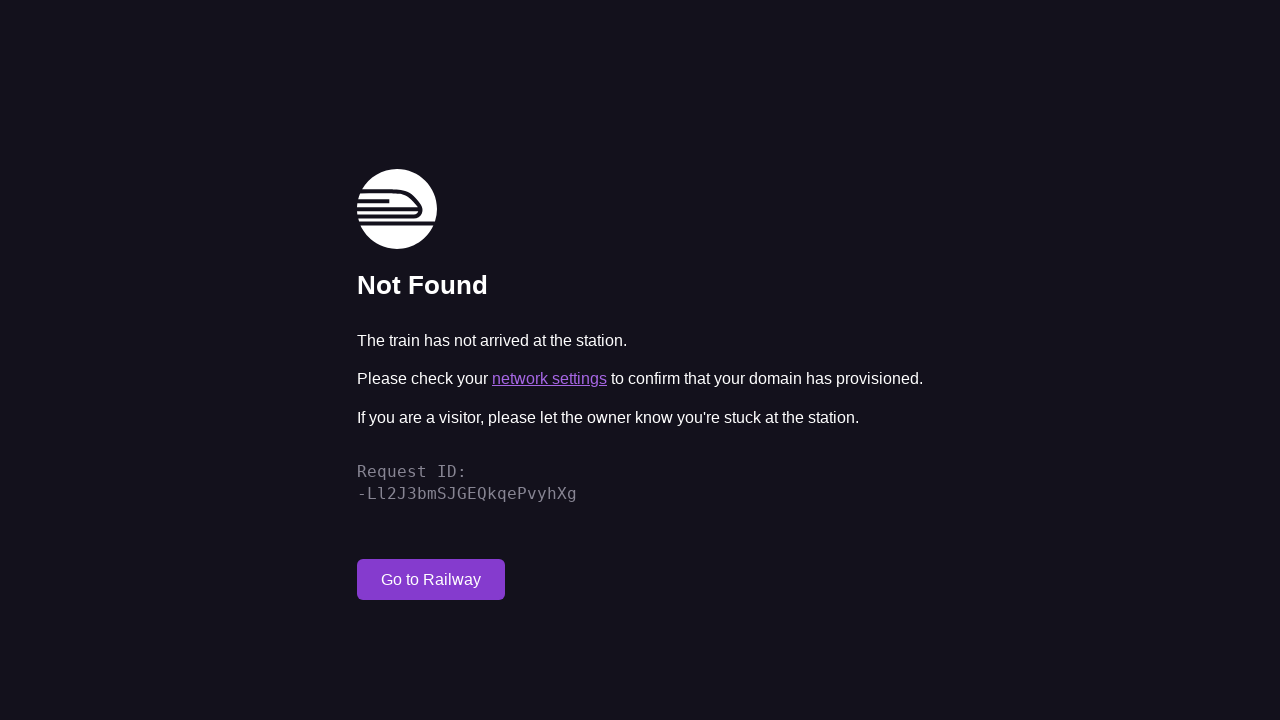

Navigated to screen: /what-if
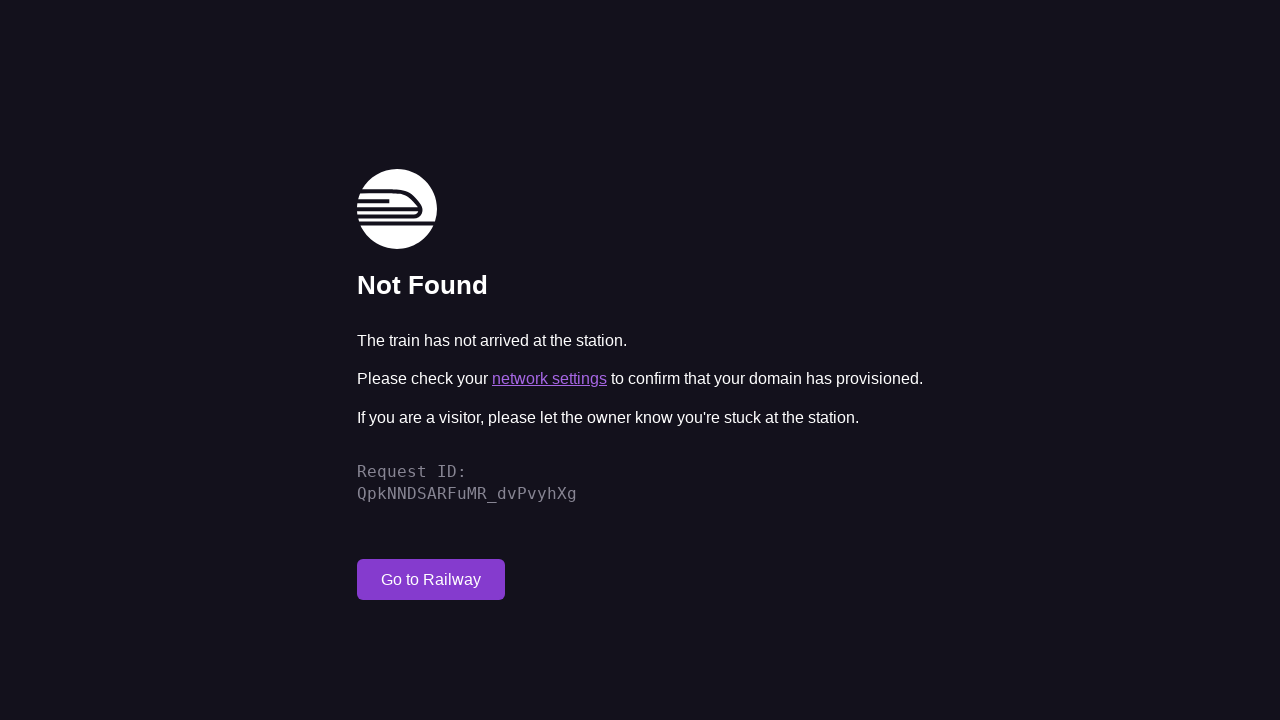

Waited for screen /what-if to load with networkidle state
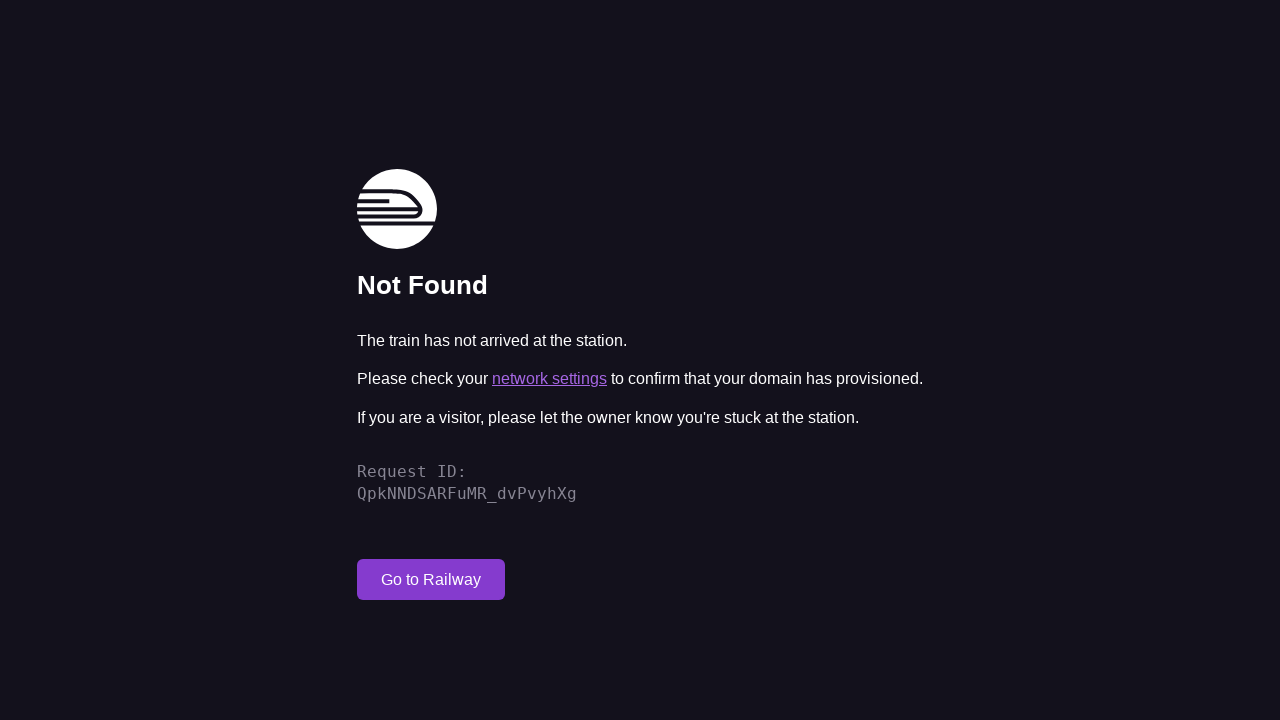

Retrieved body content from screen /what-if
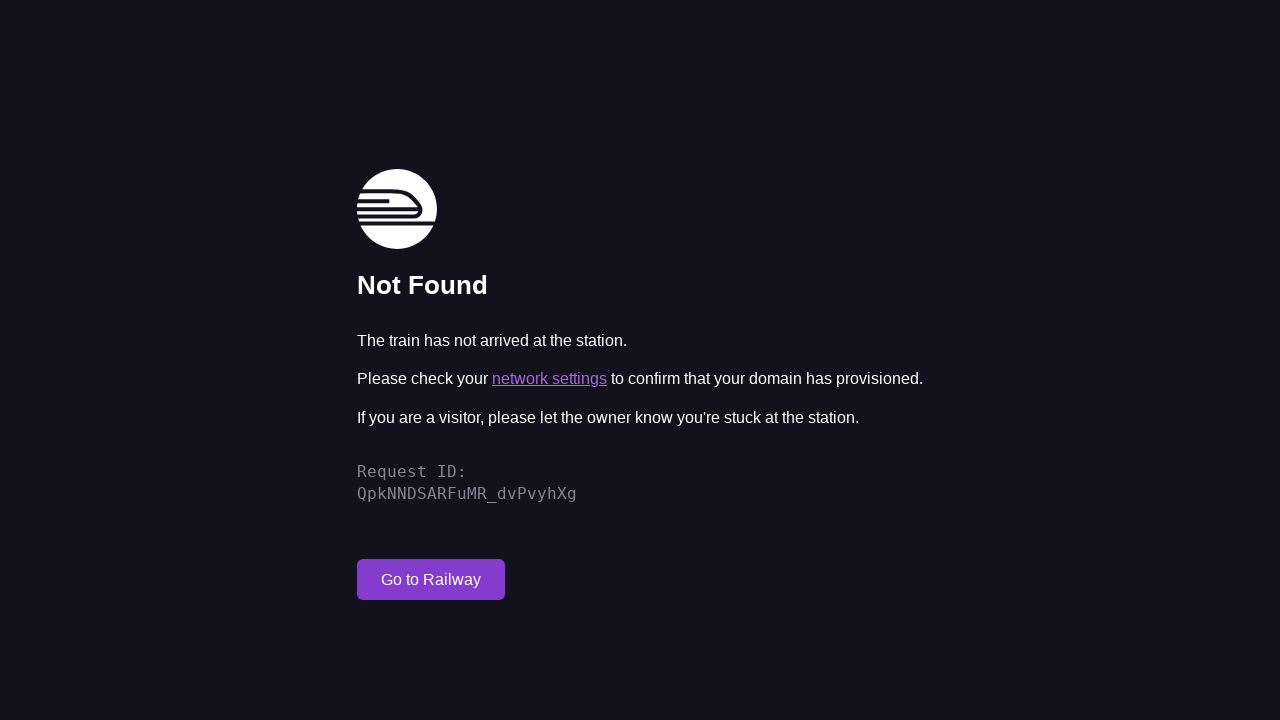

Navigated to screen: /forecasting
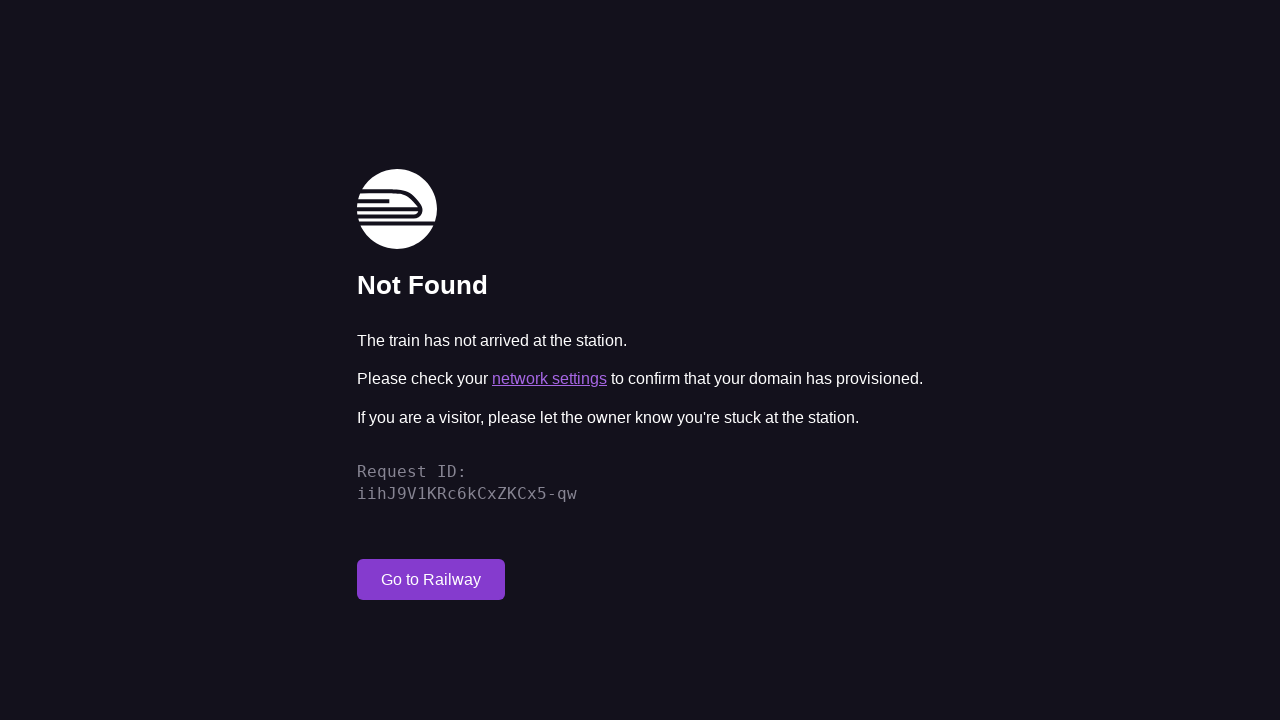

Waited for screen /forecasting to load with networkidle state
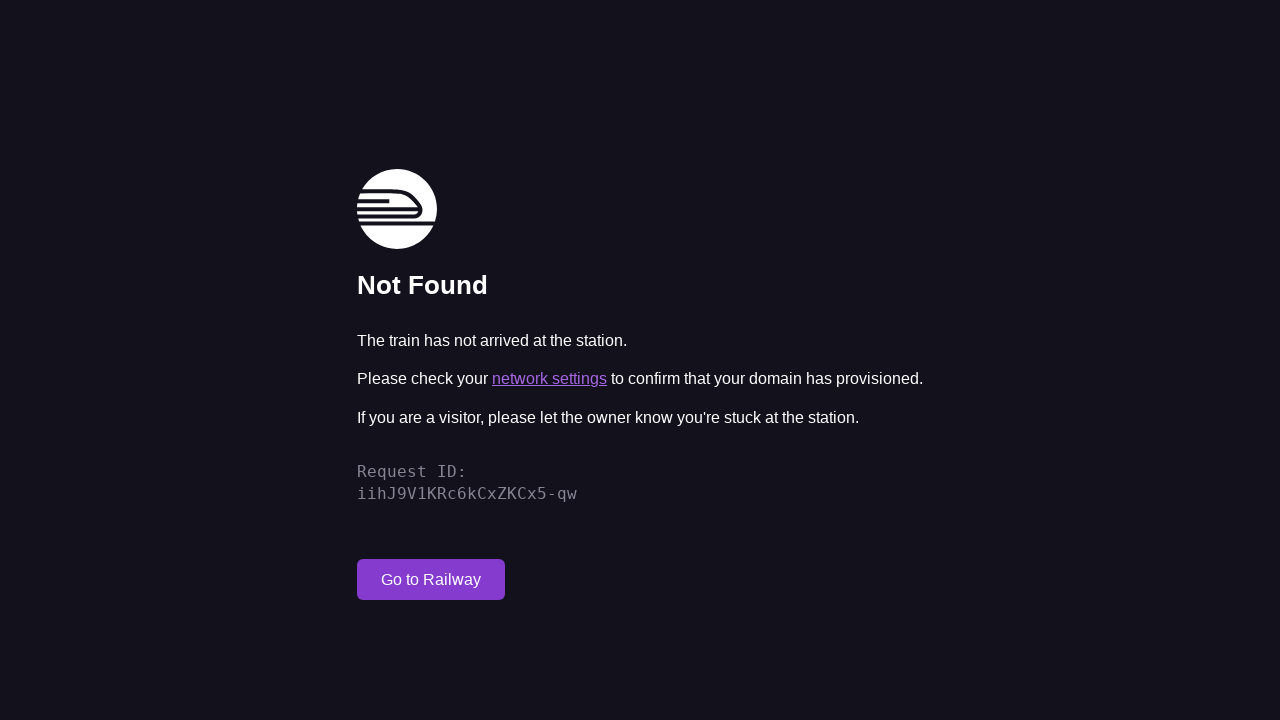

Retrieved body content from screen /forecasting
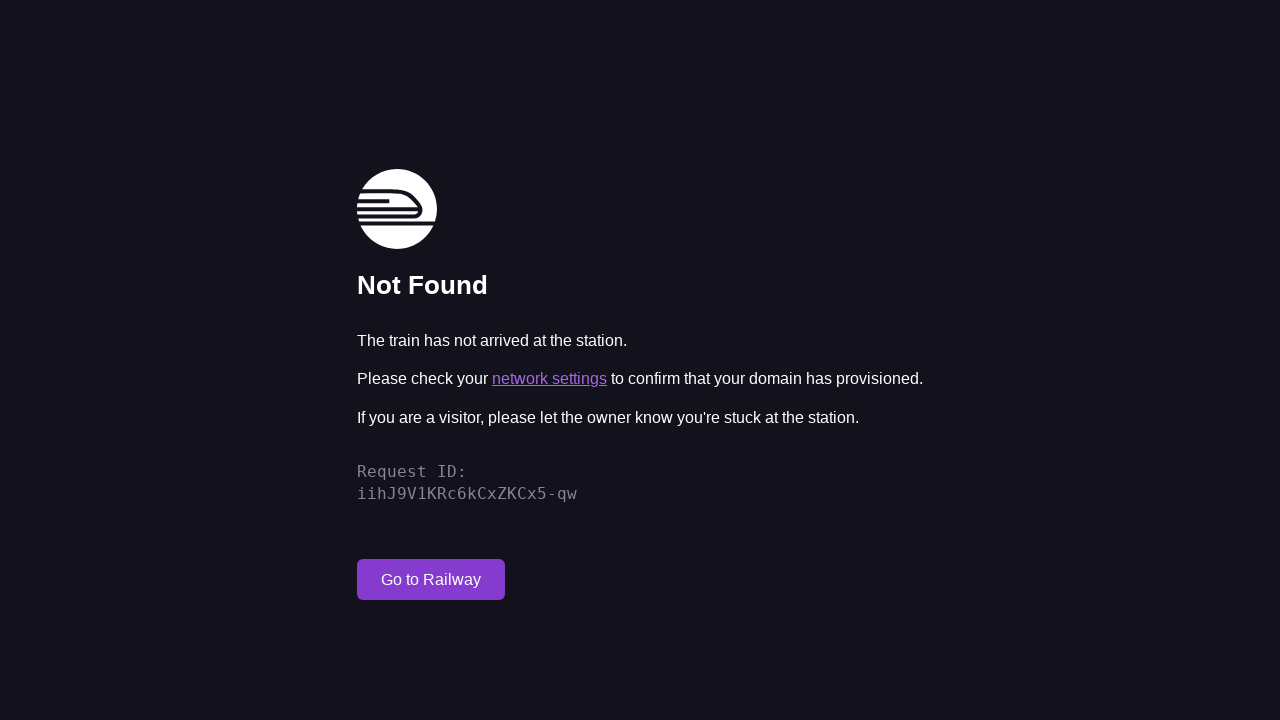

Navigated to screen: /inventory
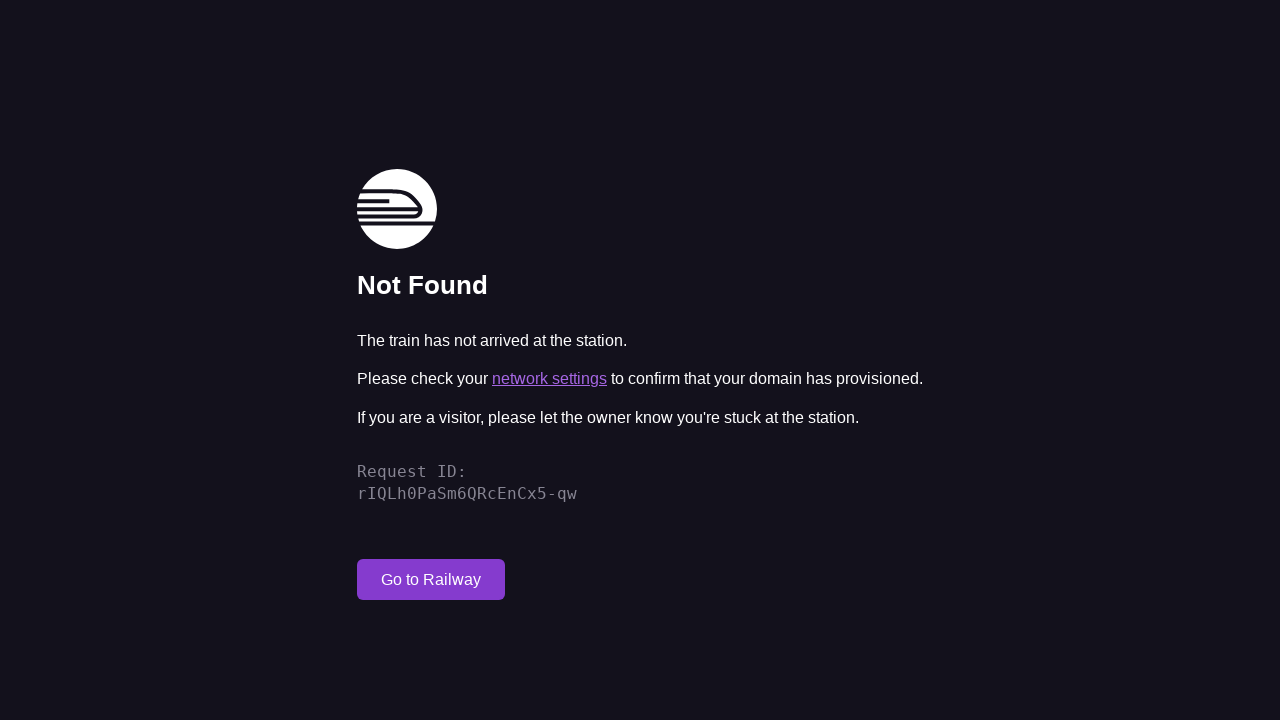

Waited for screen /inventory to load with networkidle state
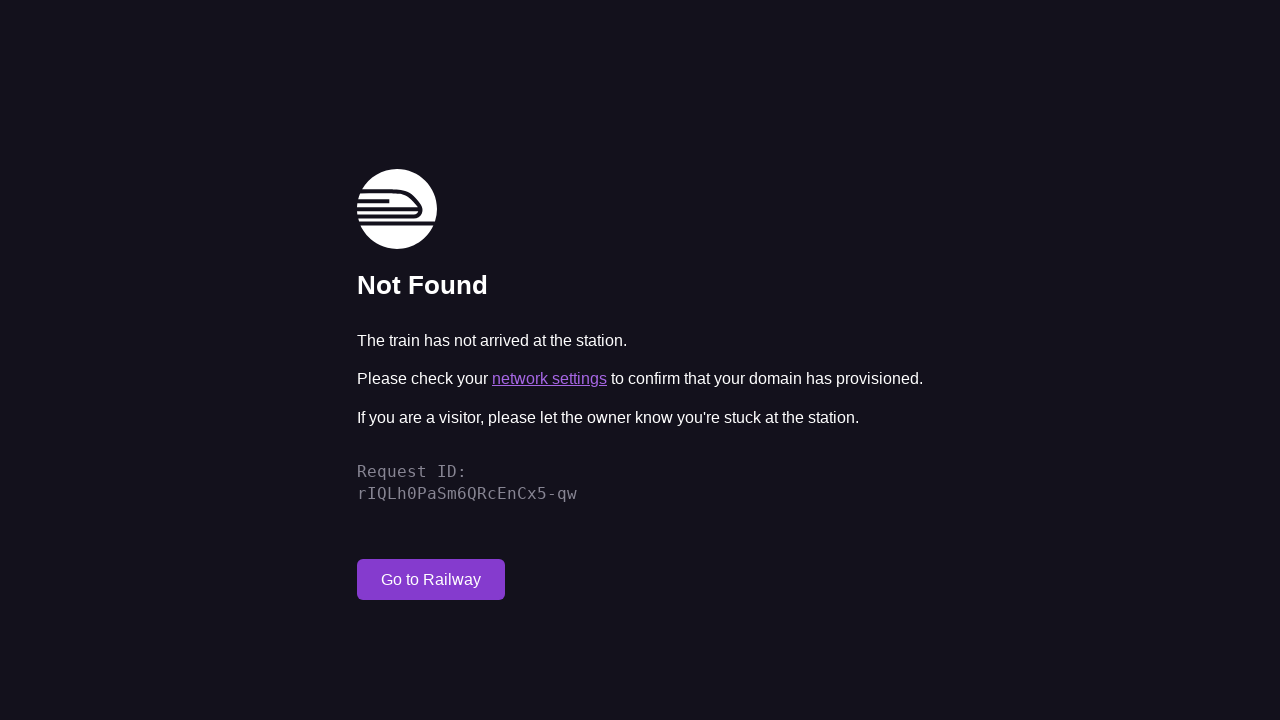

Retrieved body content from screen /inventory
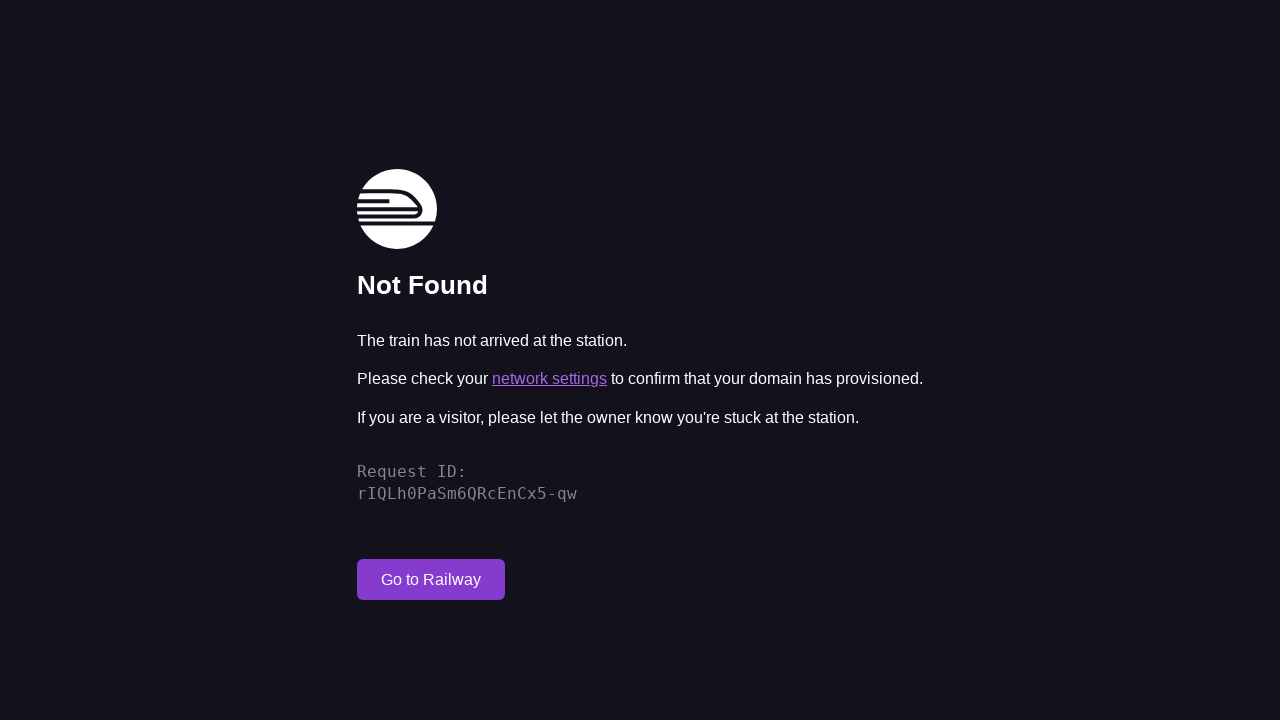

Navigated to screen: /production
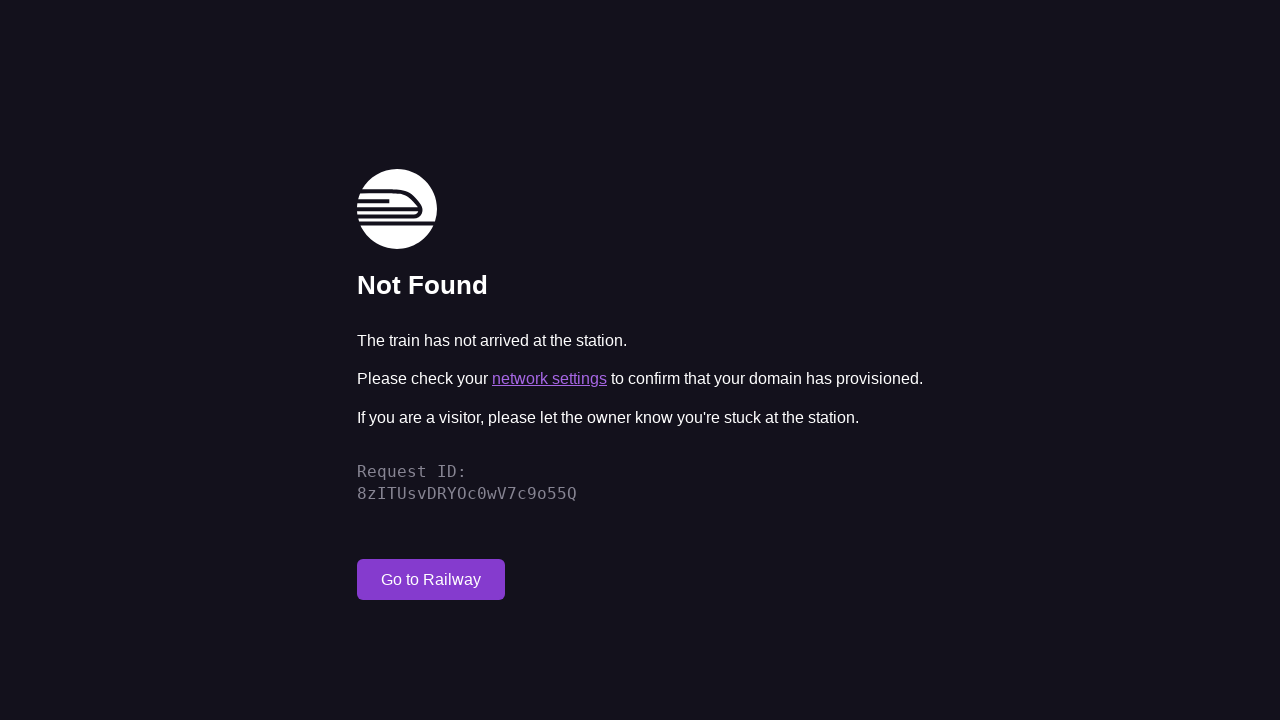

Waited for screen /production to load with networkidle state
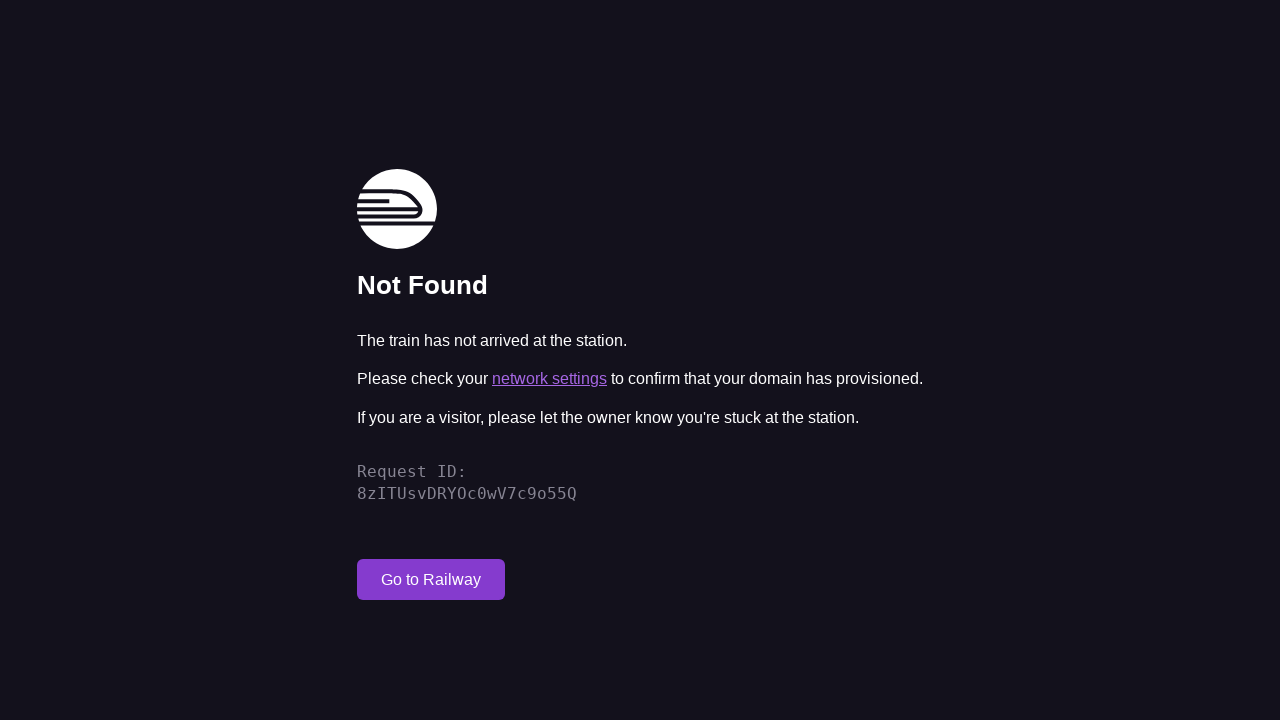

Retrieved body content from screen /production
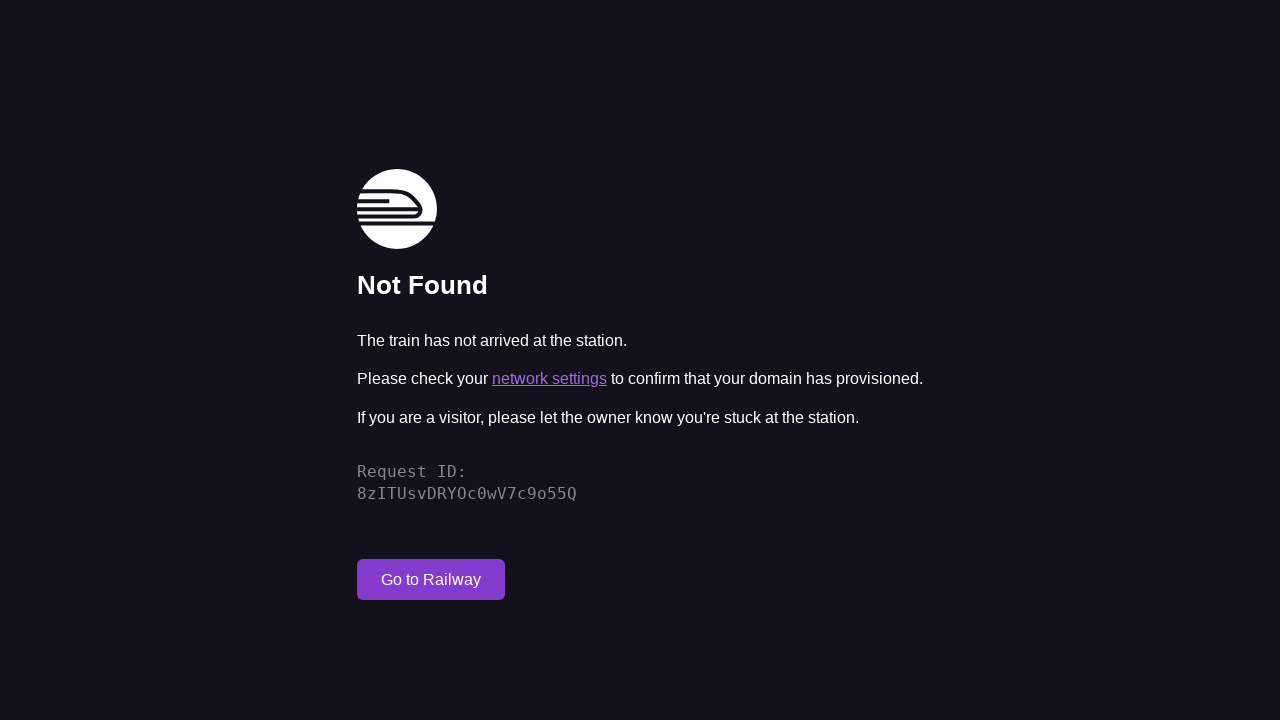

Navigated to screen: /quality
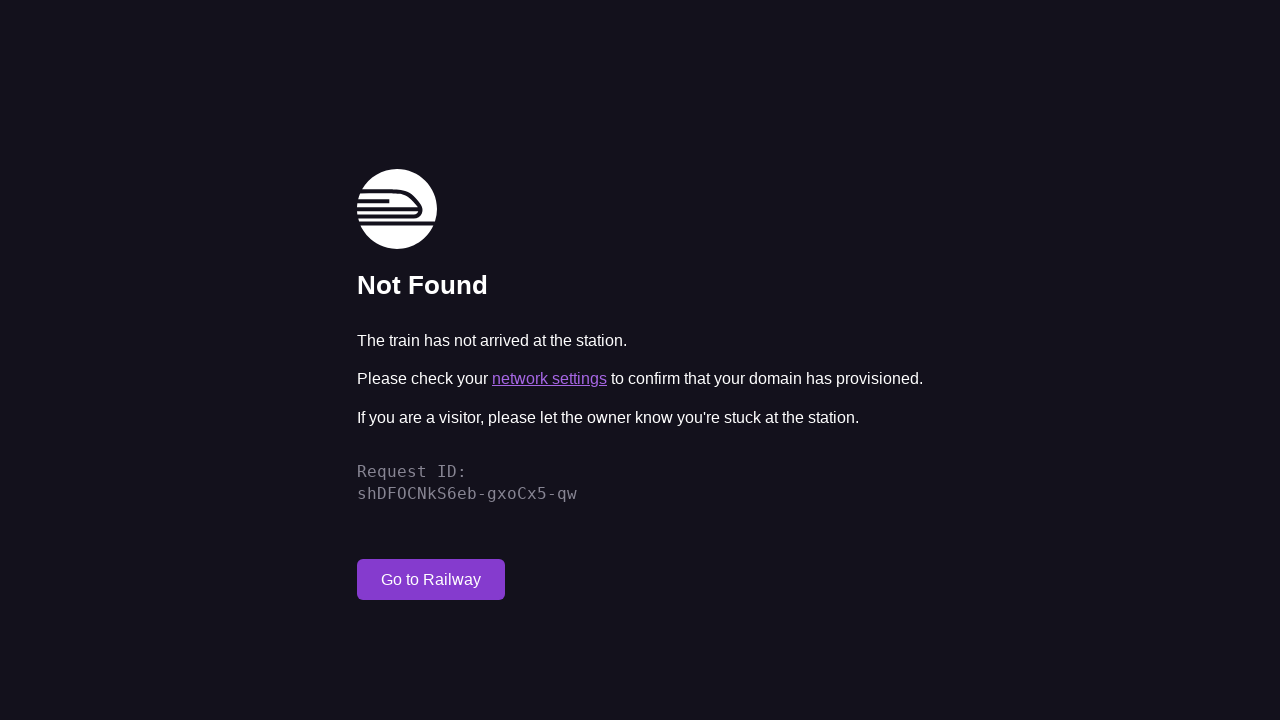

Waited for screen /quality to load with networkidle state
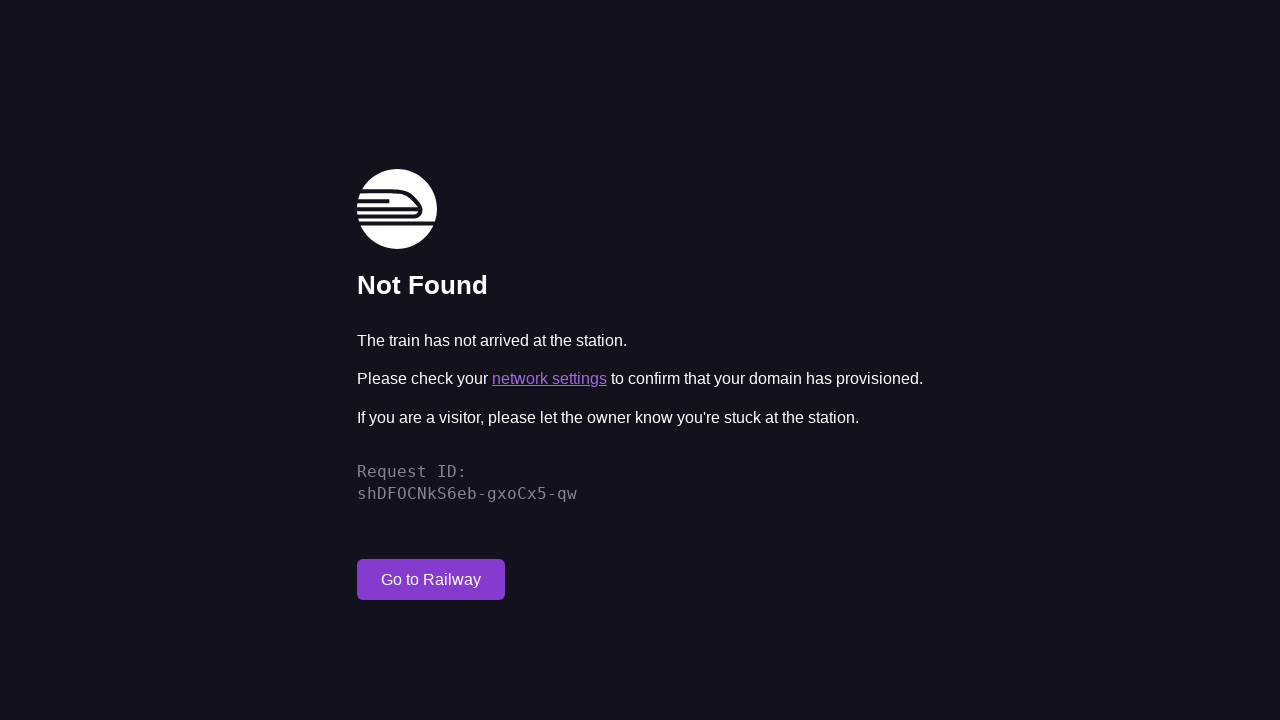

Retrieved body content from screen /quality
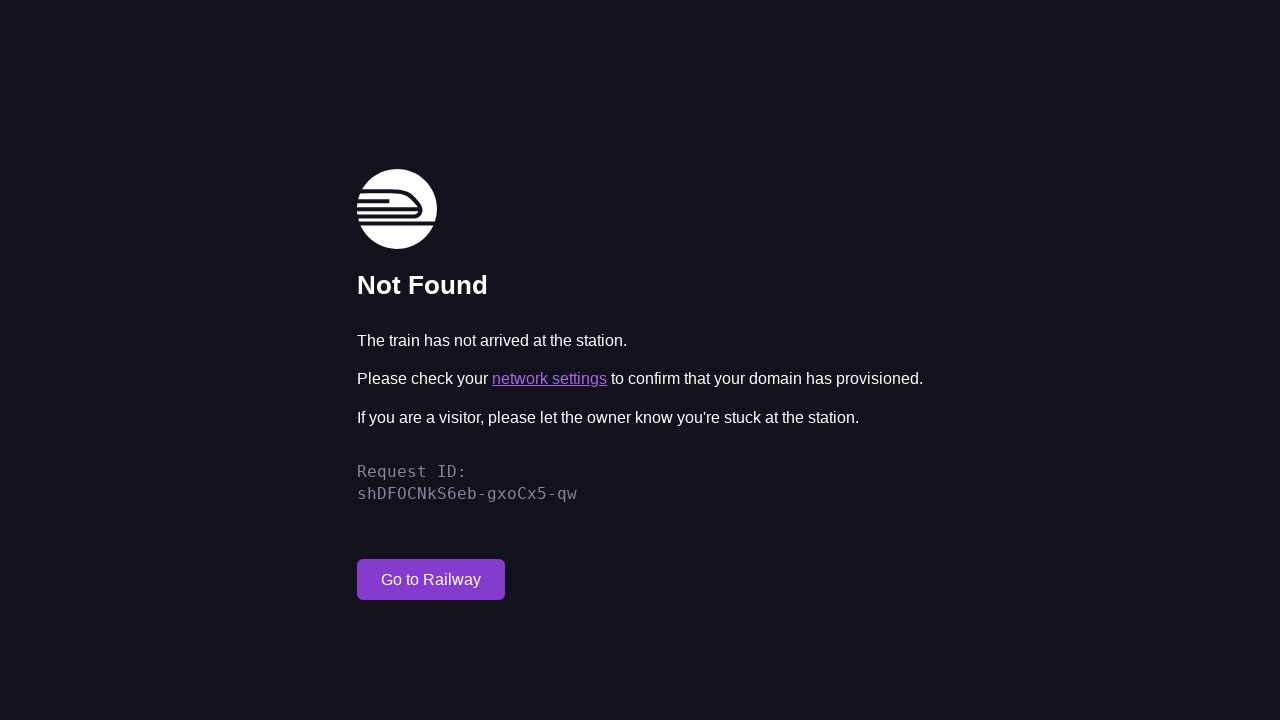

Navigated to screen: /analytics
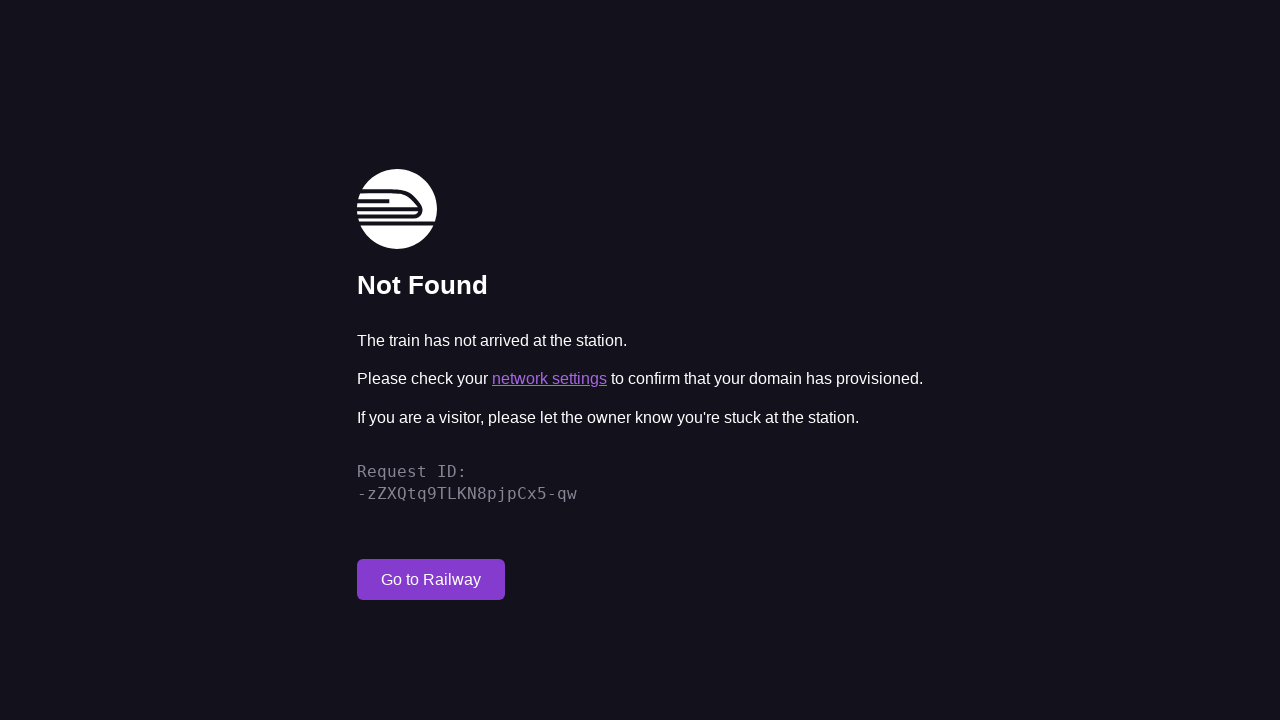

Waited for screen /analytics to load with networkidle state
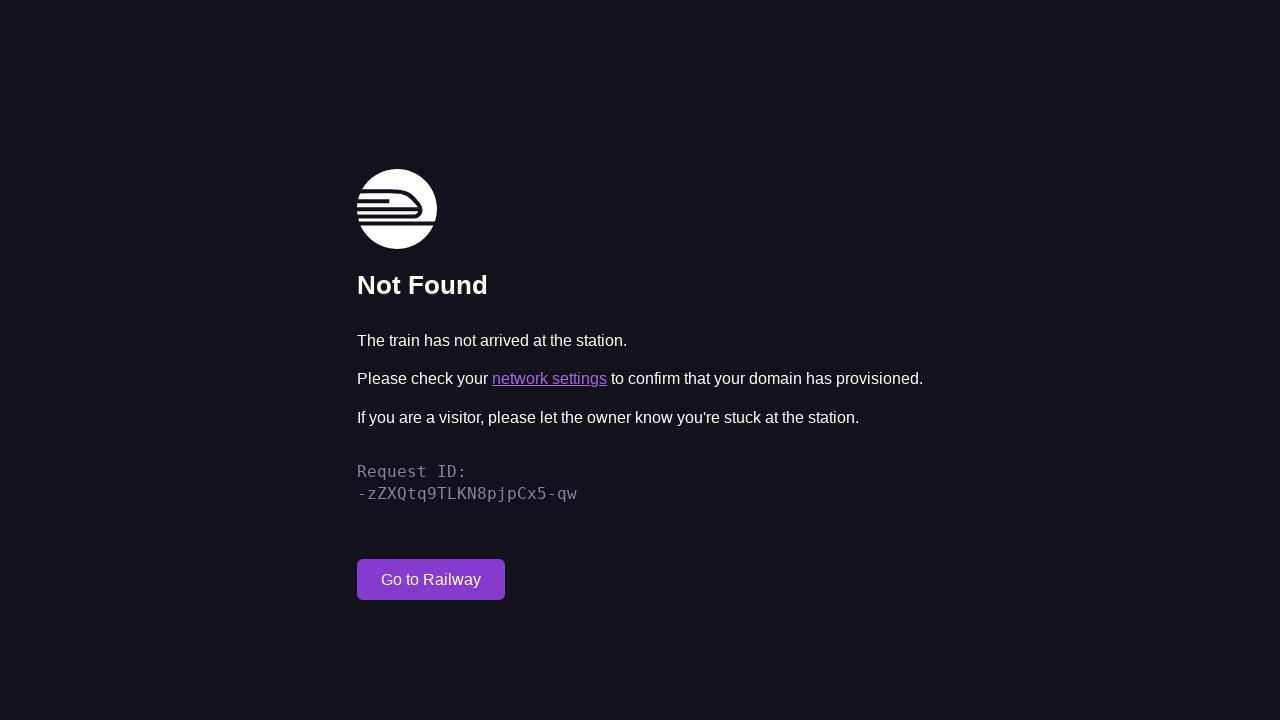

Retrieved body content from screen /analytics
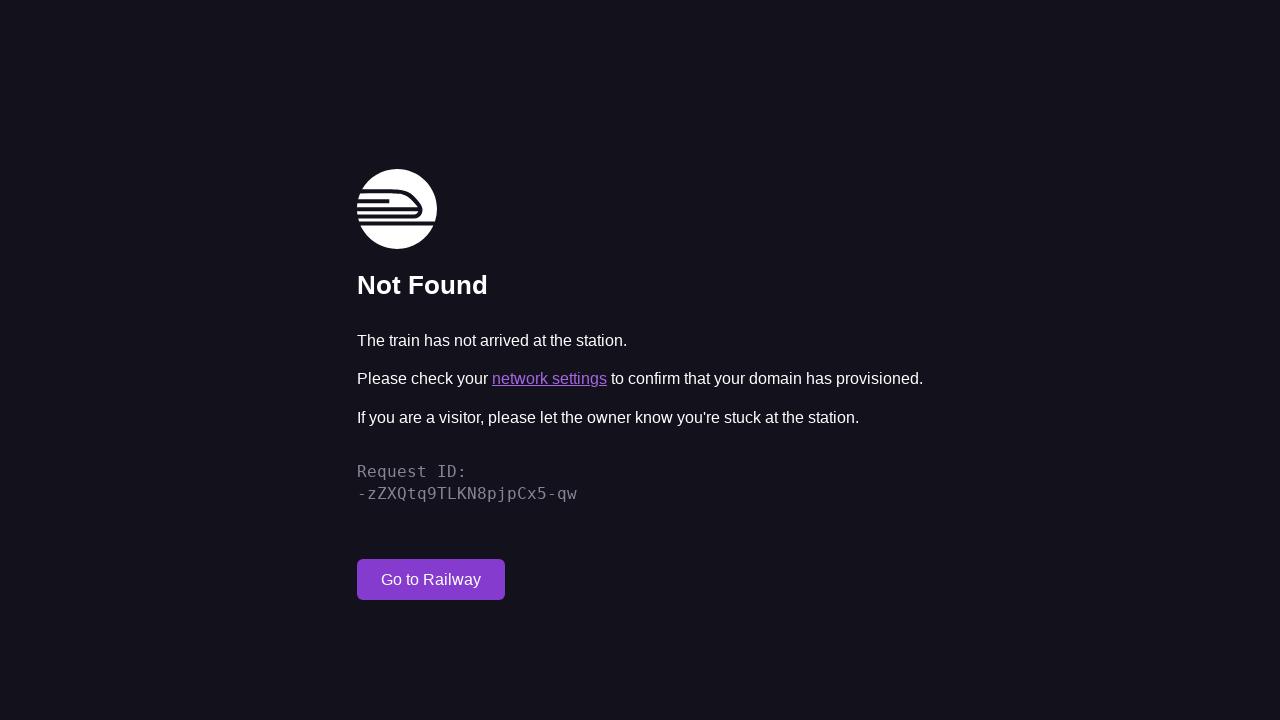

Navigated to screen: /data-import
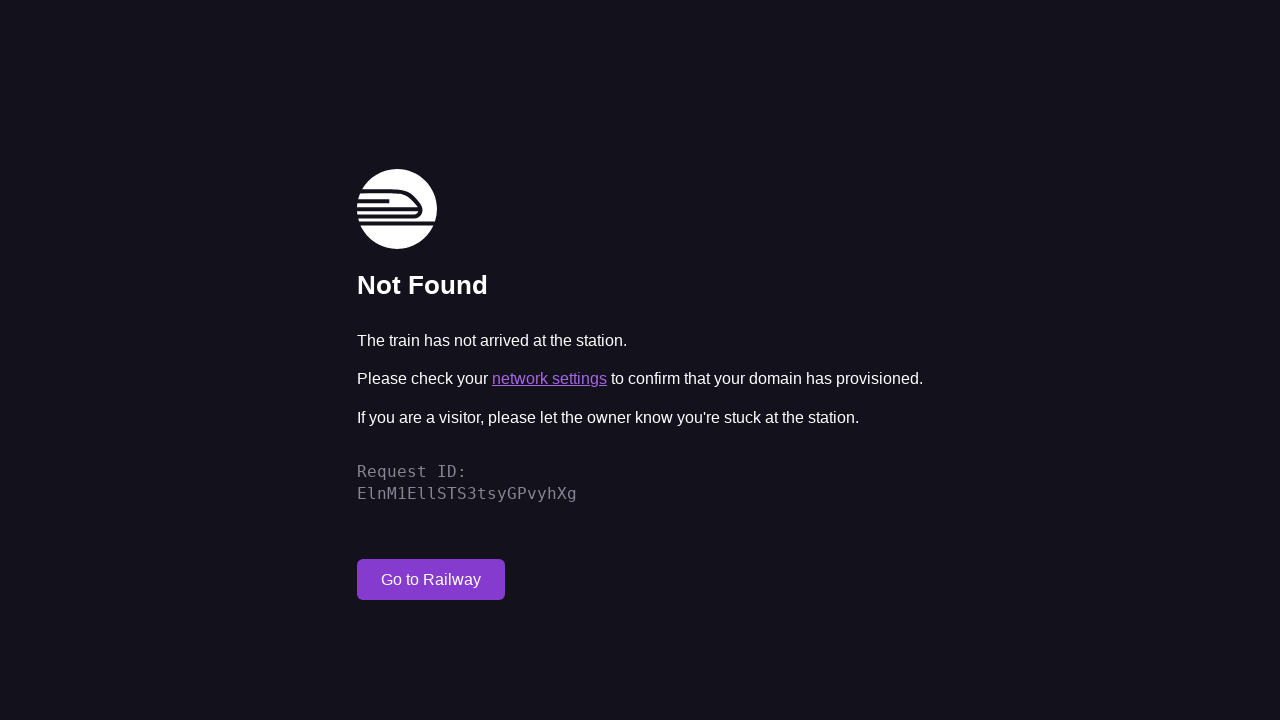

Waited for screen /data-import to load with networkidle state
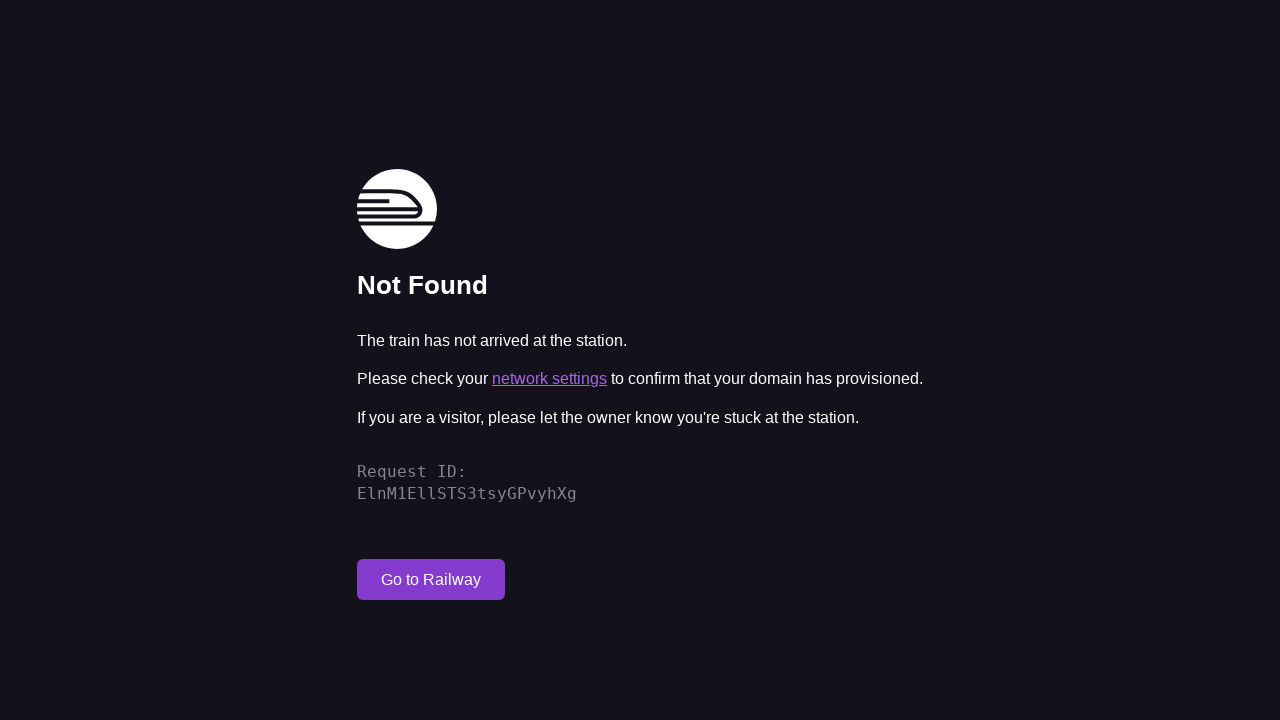

Retrieved body content from screen /data-import
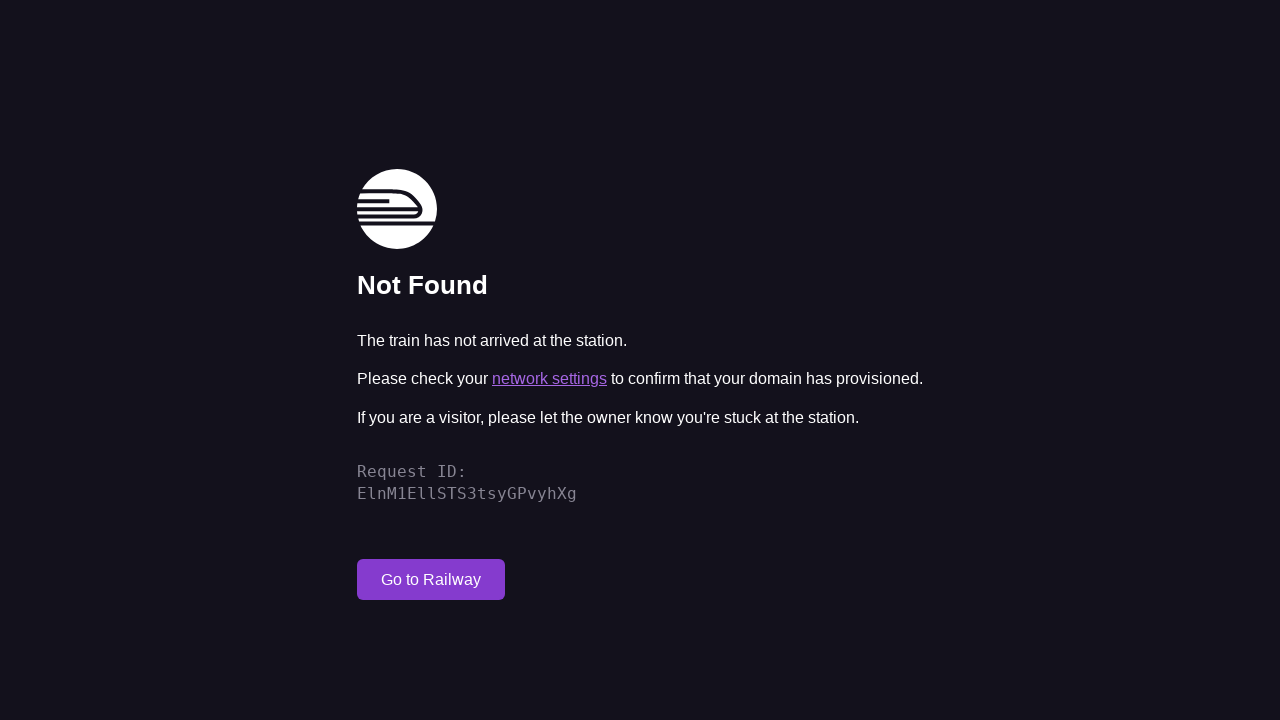

Navigated to screen: /admin
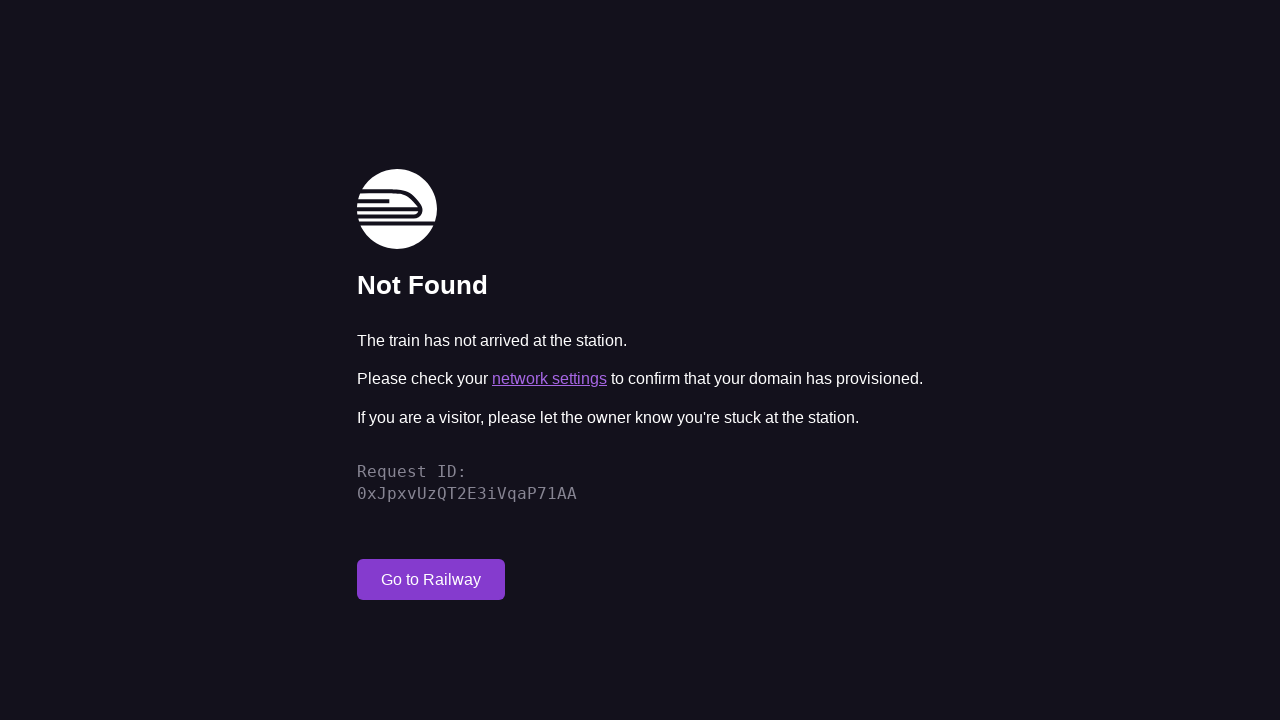

Waited for screen /admin to load with networkidle state
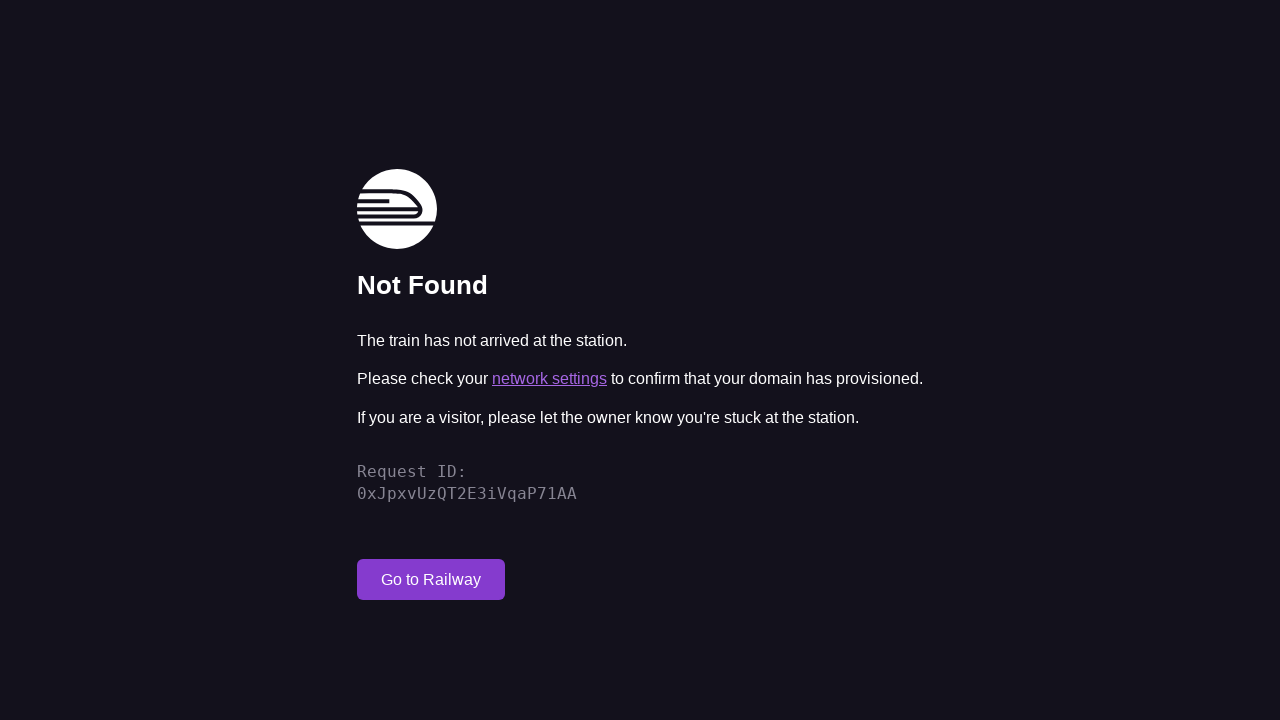

Retrieved body content from screen /admin
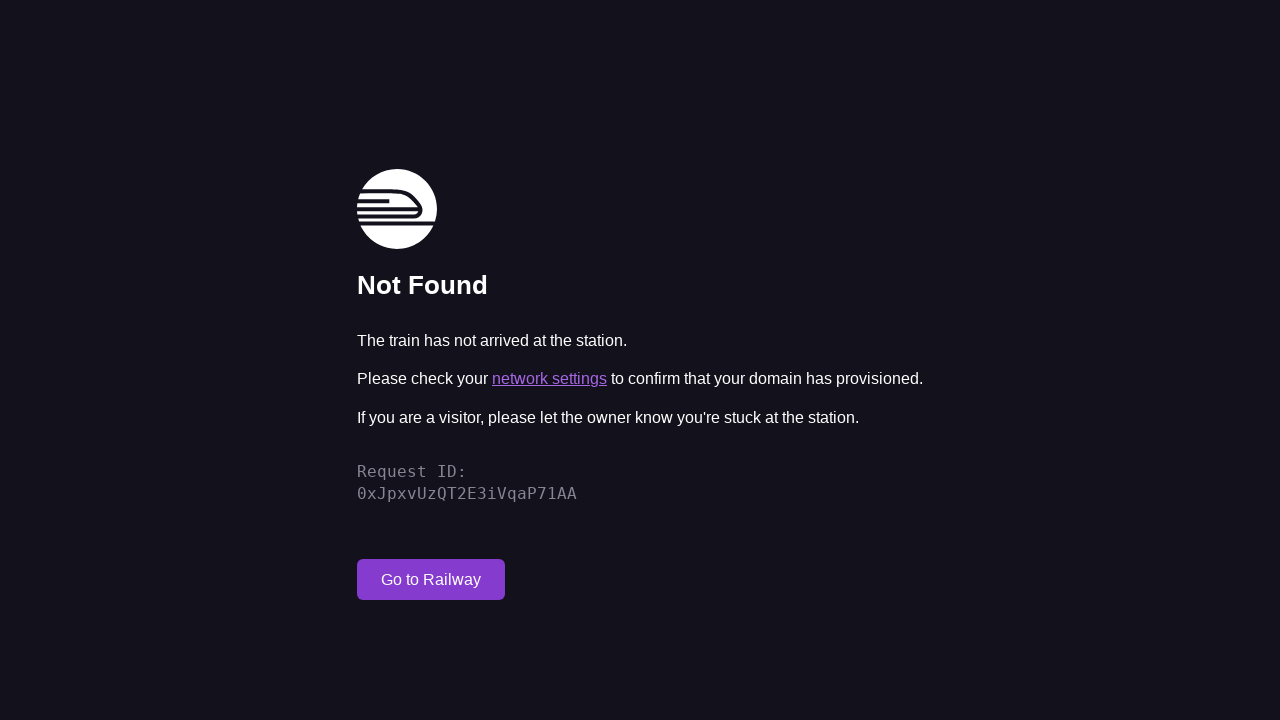

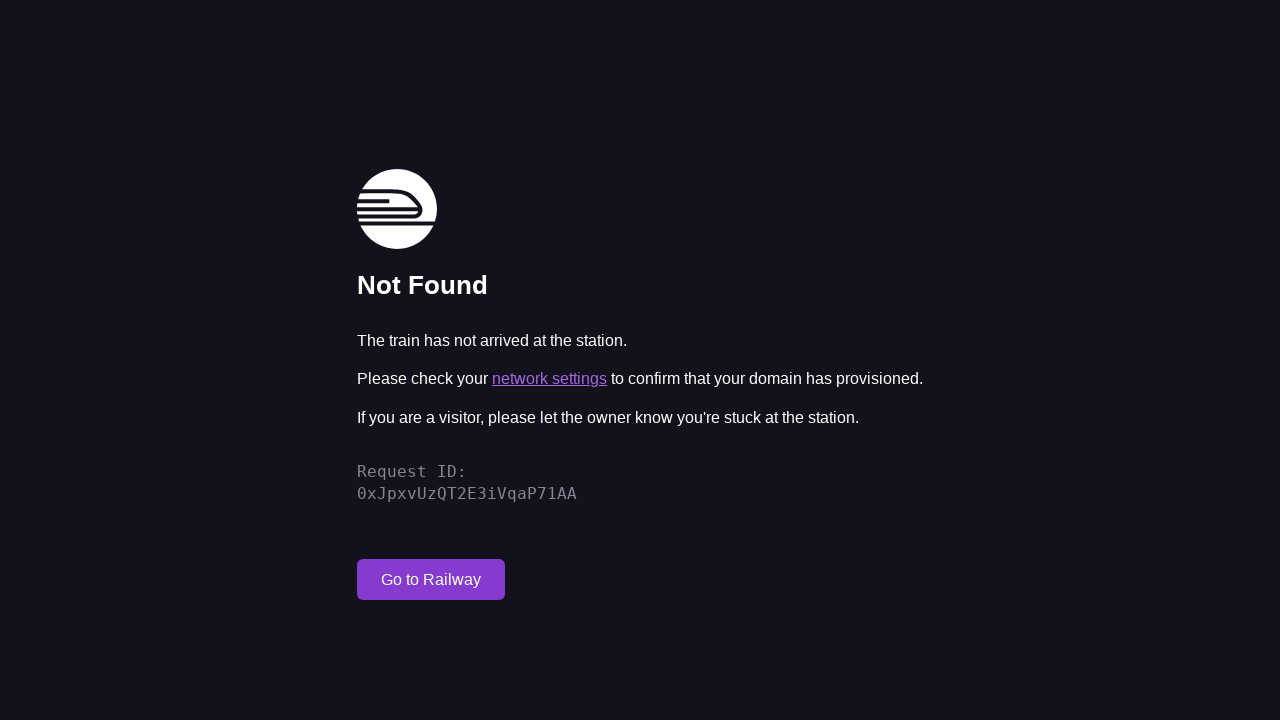